Tests selecting all checkboxes on the page, verifying they are all selected, then conditionally clicking a specific checkbox labeled "Liver Disease"

Starting URL: https://automationfc.github.io/multiple-fields/

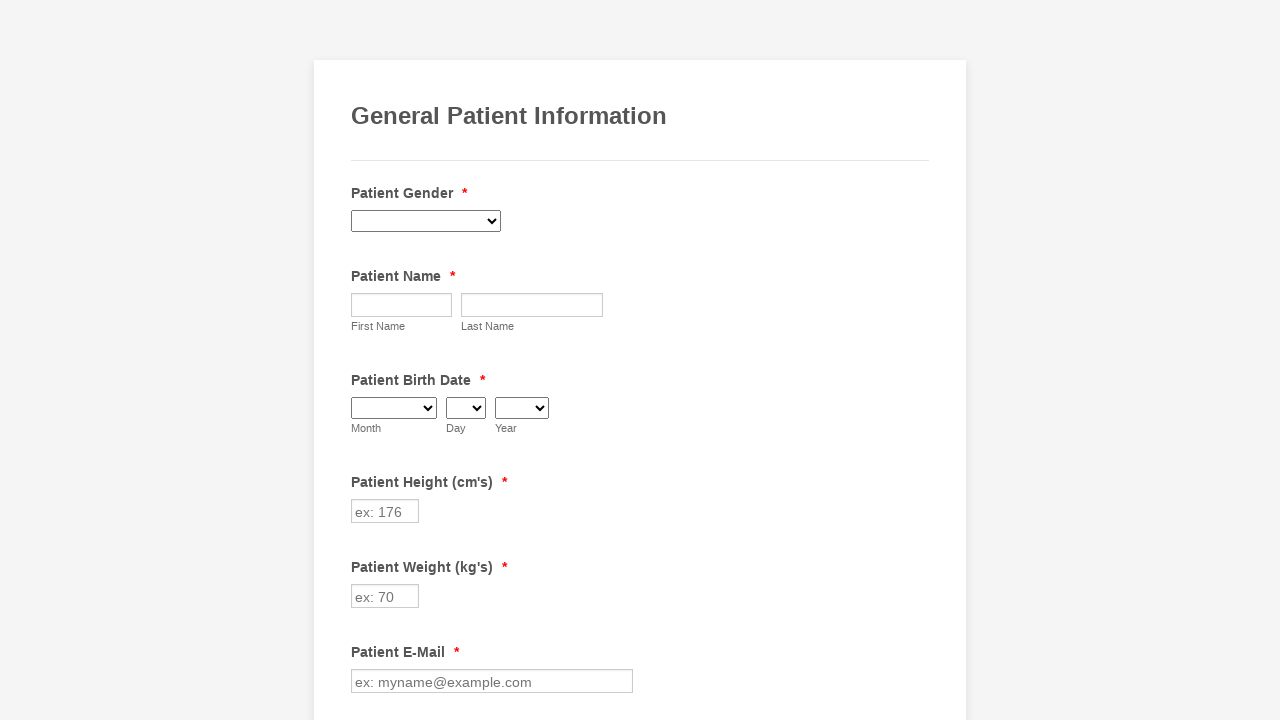

Located all checkboxes with class 'form-checkbox'
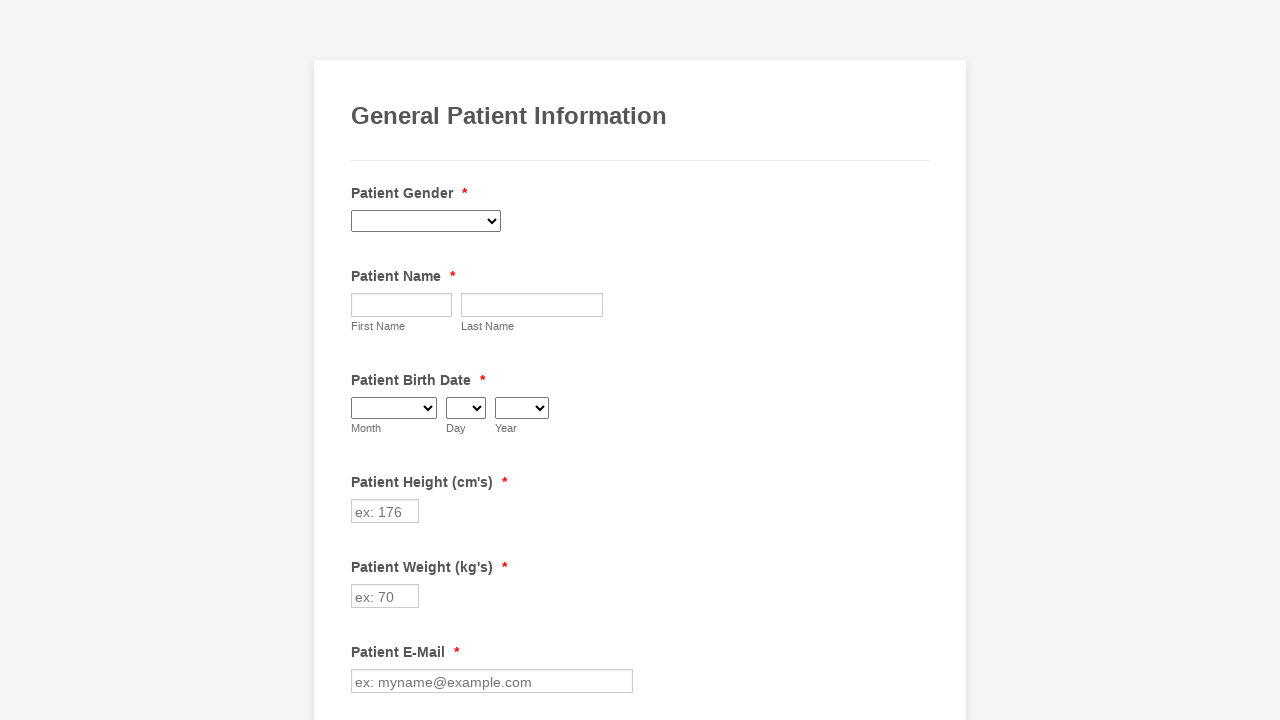

Counted 29 total checkboxes on the page
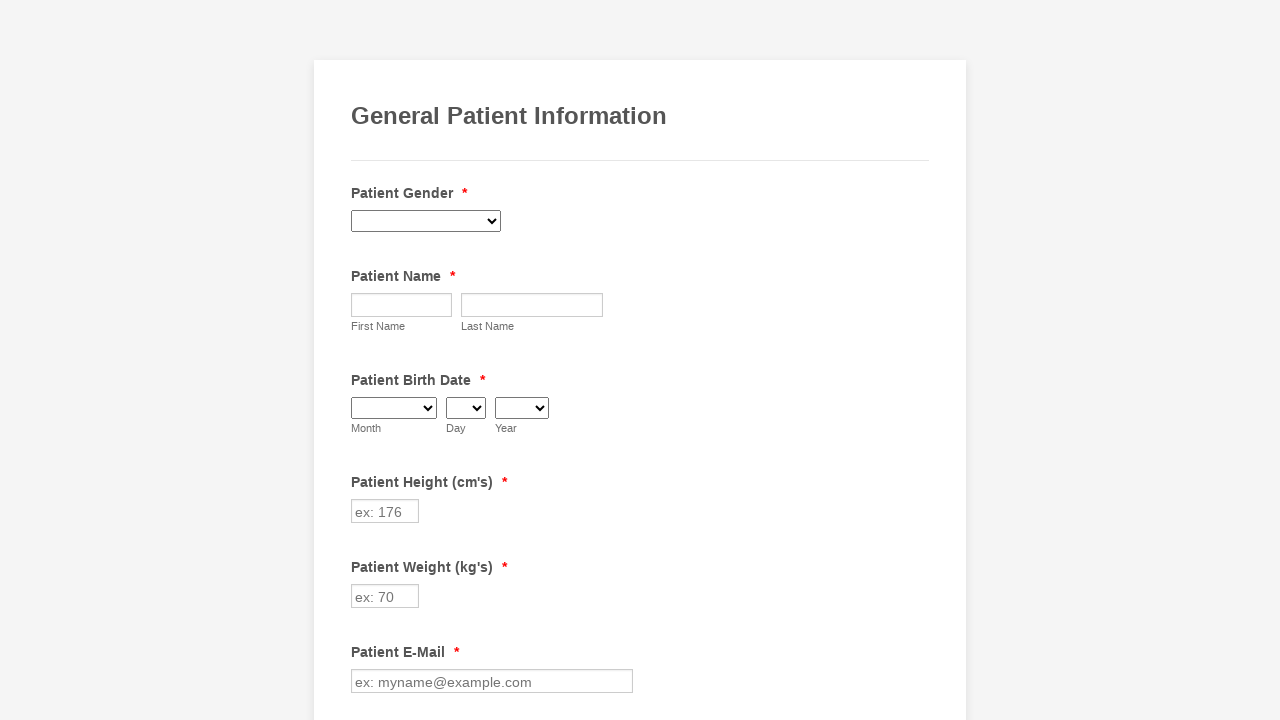

Clicked checkbox 1 of 29 at (362, 360) on input.form-checkbox >> nth=0
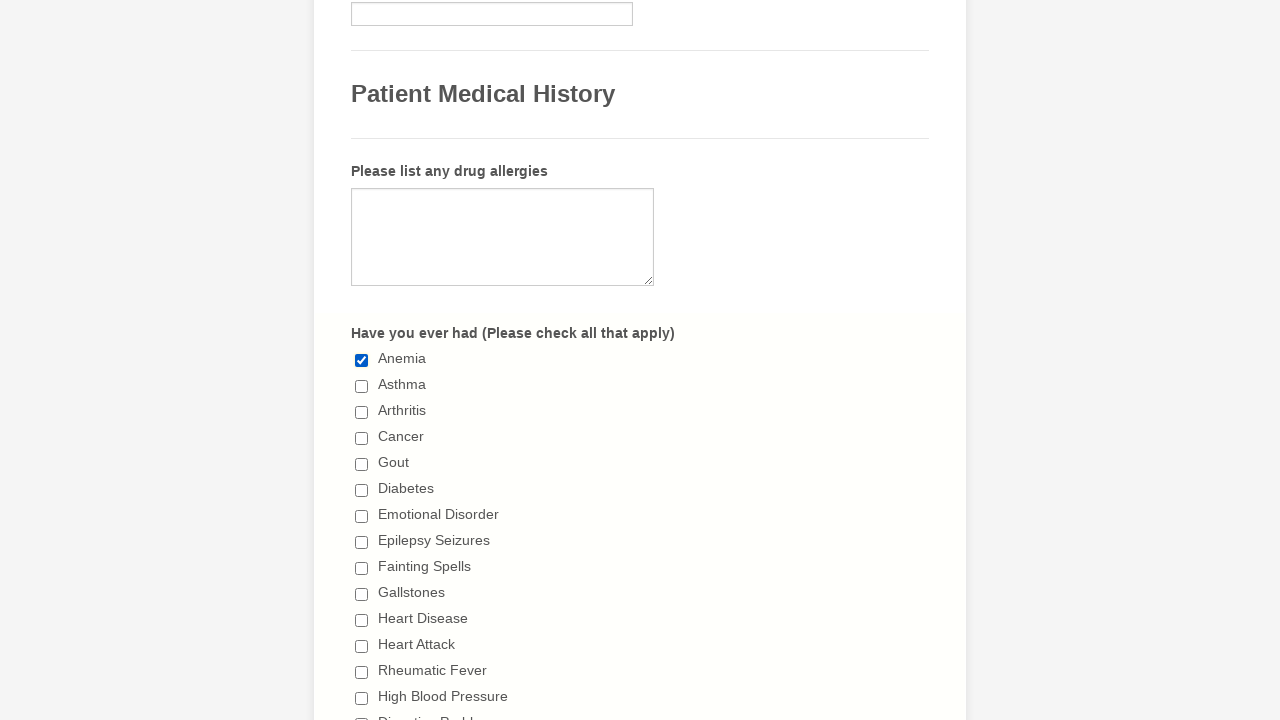

Clicked checkbox 2 of 29 at (362, 386) on input.form-checkbox >> nth=1
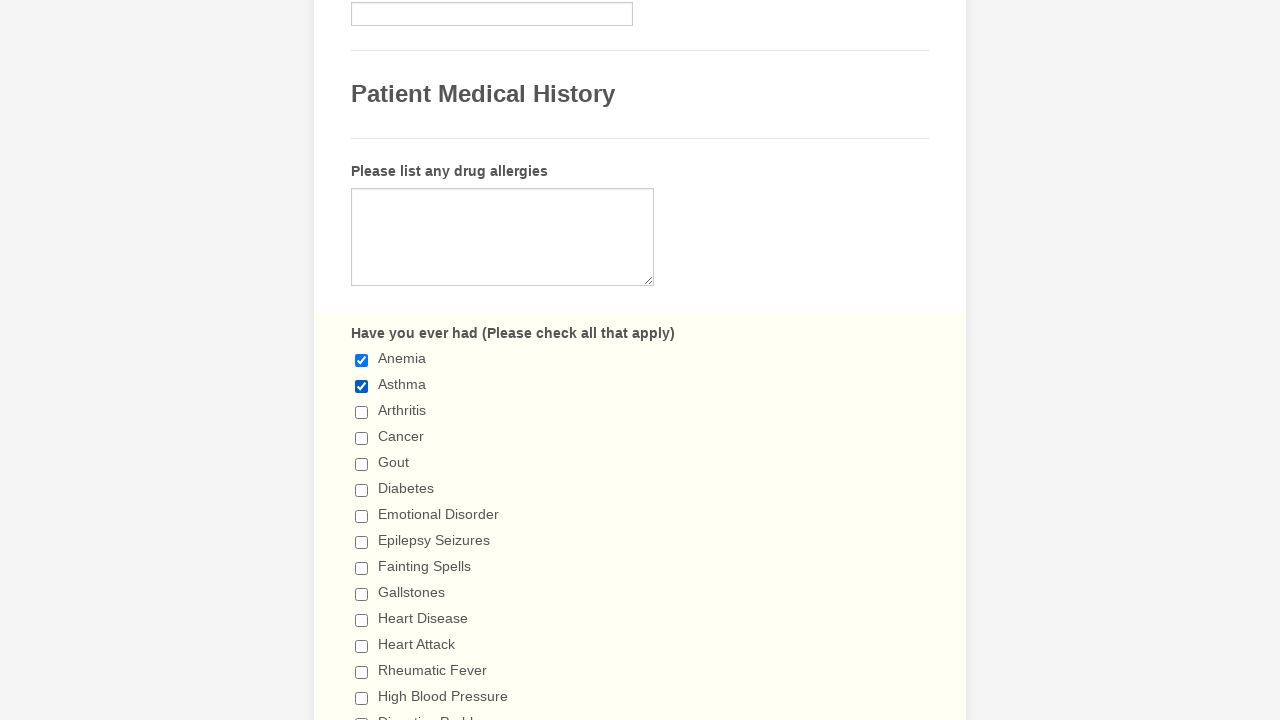

Clicked checkbox 3 of 29 at (362, 412) on input.form-checkbox >> nth=2
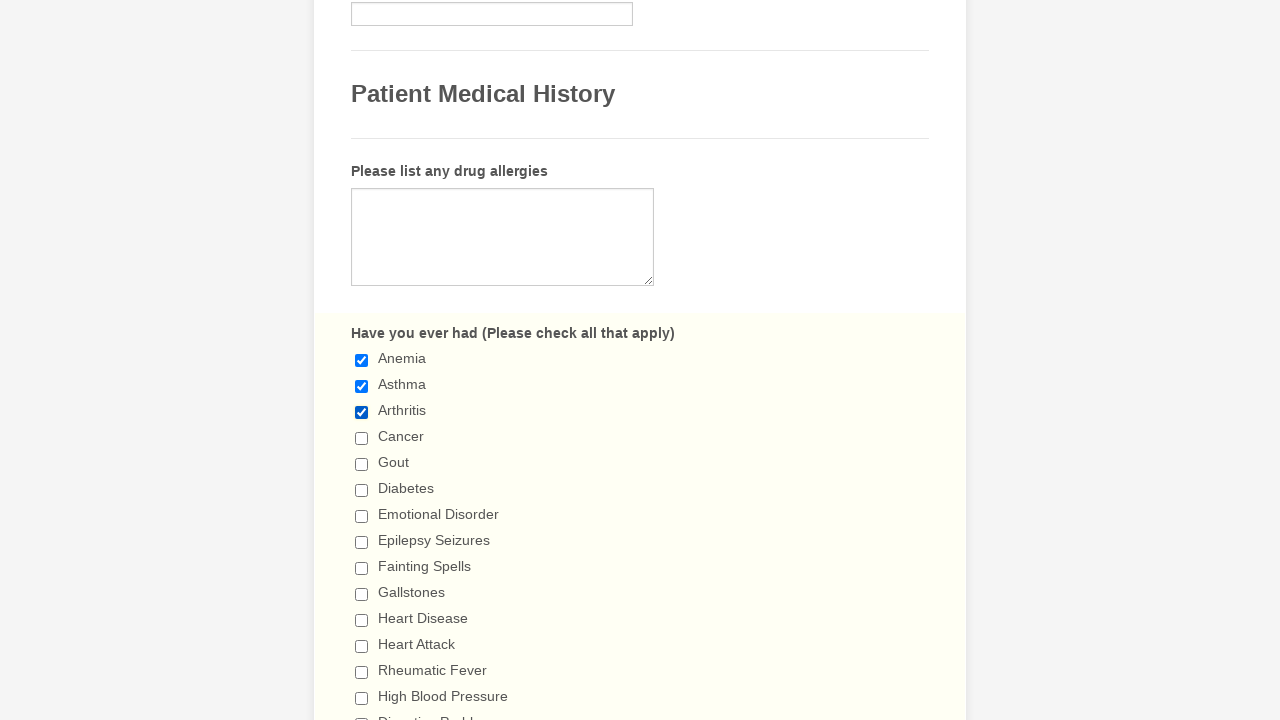

Clicked checkbox 4 of 29 at (362, 438) on input.form-checkbox >> nth=3
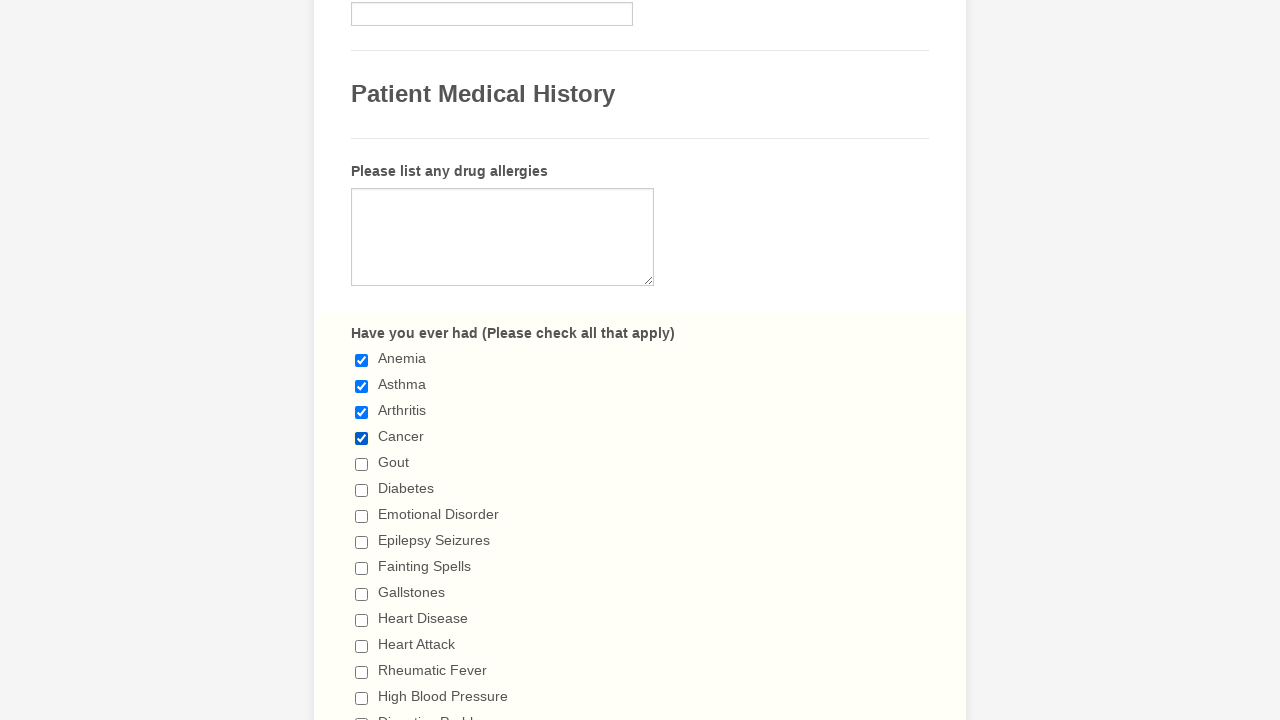

Clicked checkbox 5 of 29 at (362, 464) on input.form-checkbox >> nth=4
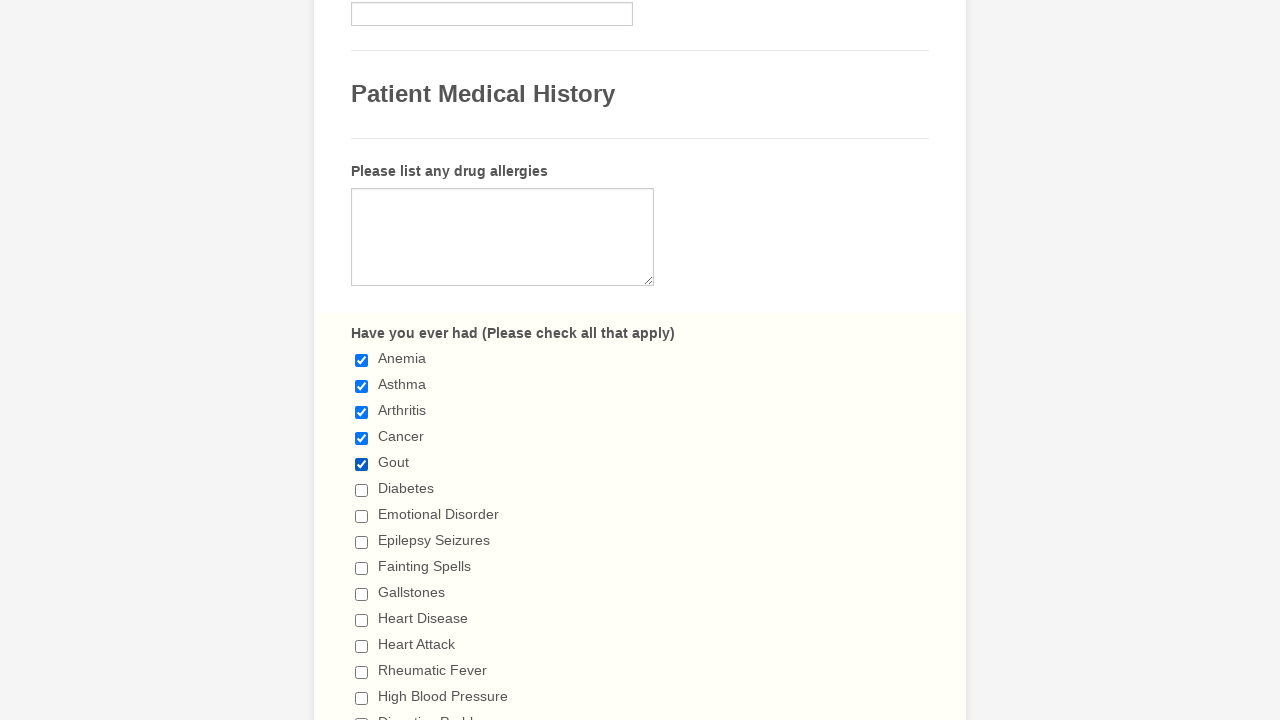

Clicked checkbox 6 of 29 at (362, 490) on input.form-checkbox >> nth=5
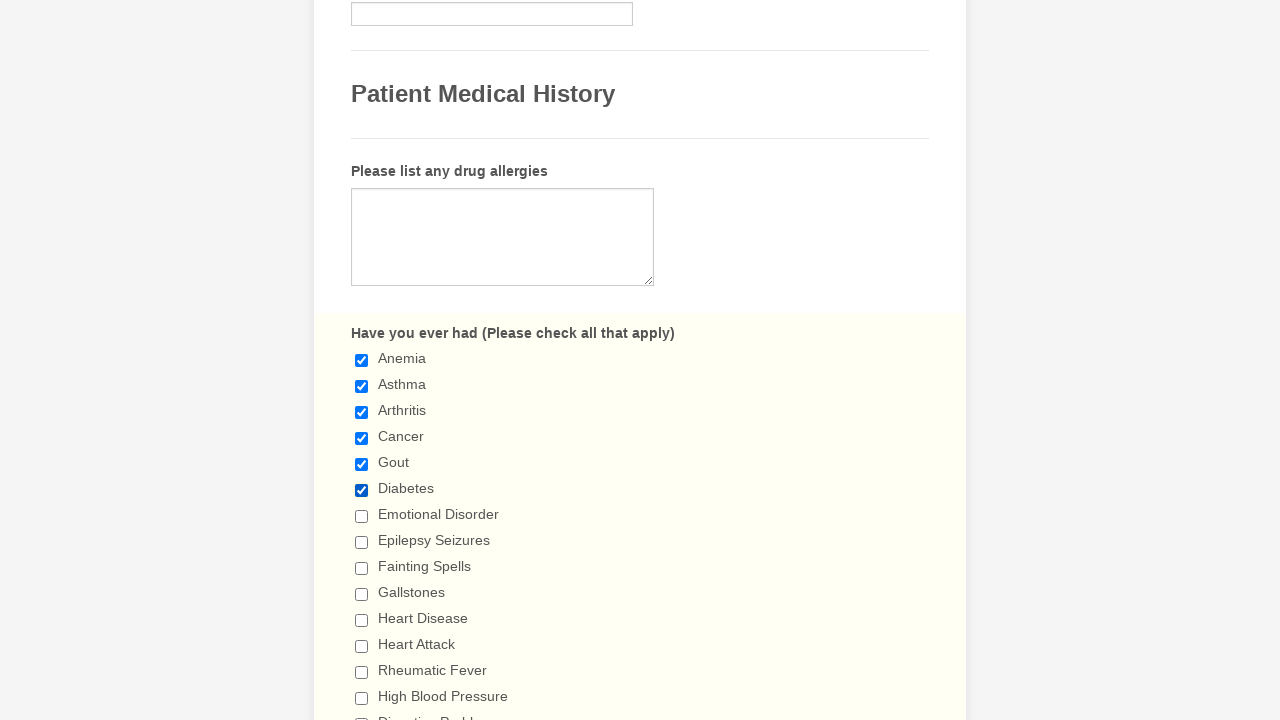

Clicked checkbox 7 of 29 at (362, 516) on input.form-checkbox >> nth=6
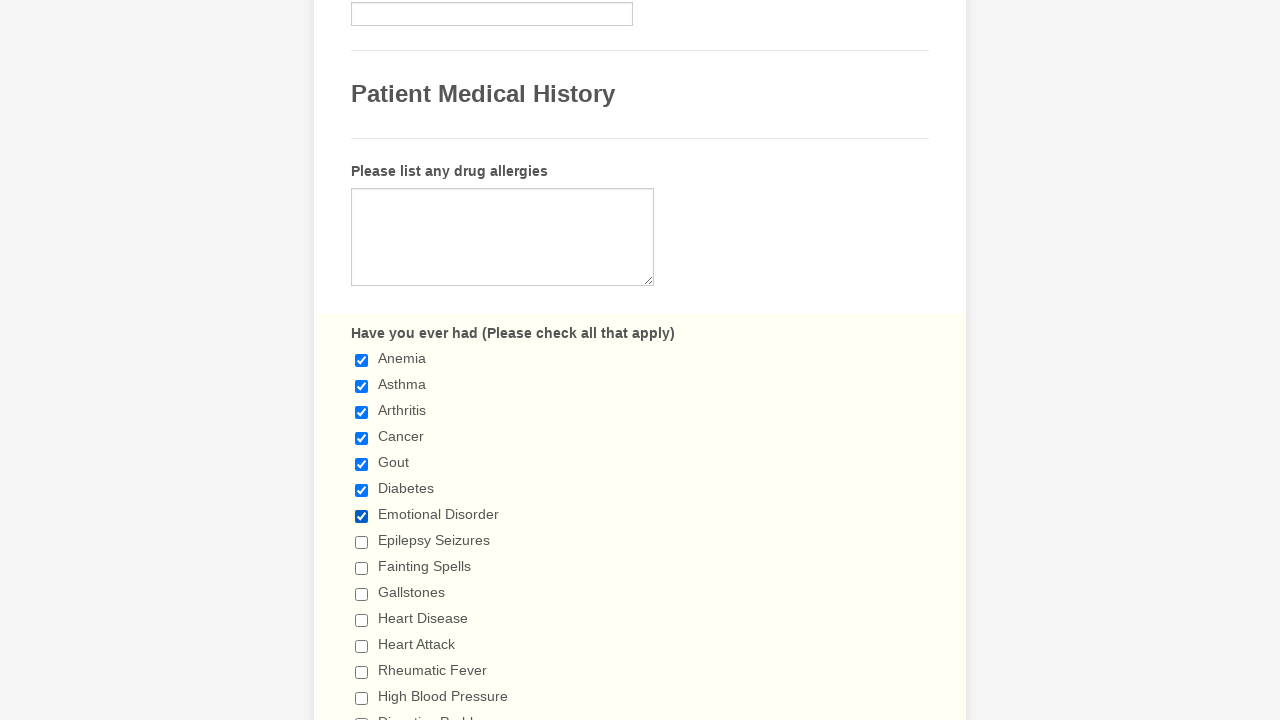

Clicked checkbox 8 of 29 at (362, 542) on input.form-checkbox >> nth=7
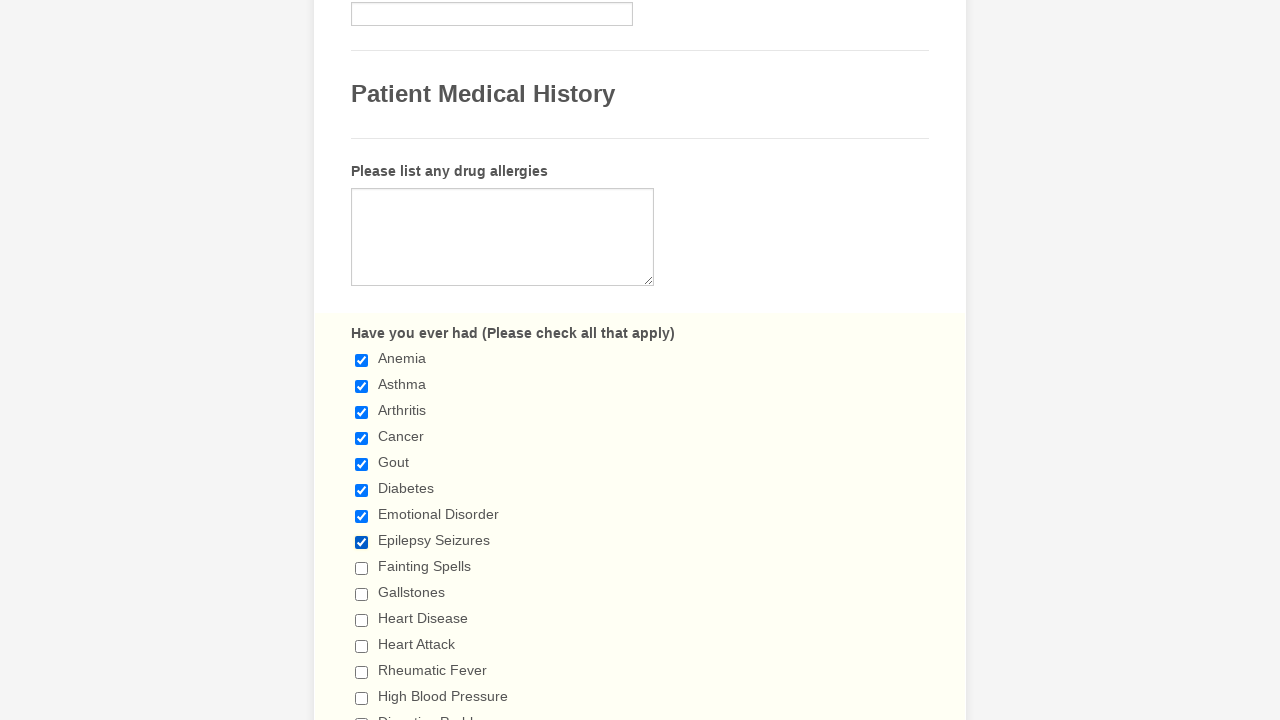

Clicked checkbox 9 of 29 at (362, 568) on input.form-checkbox >> nth=8
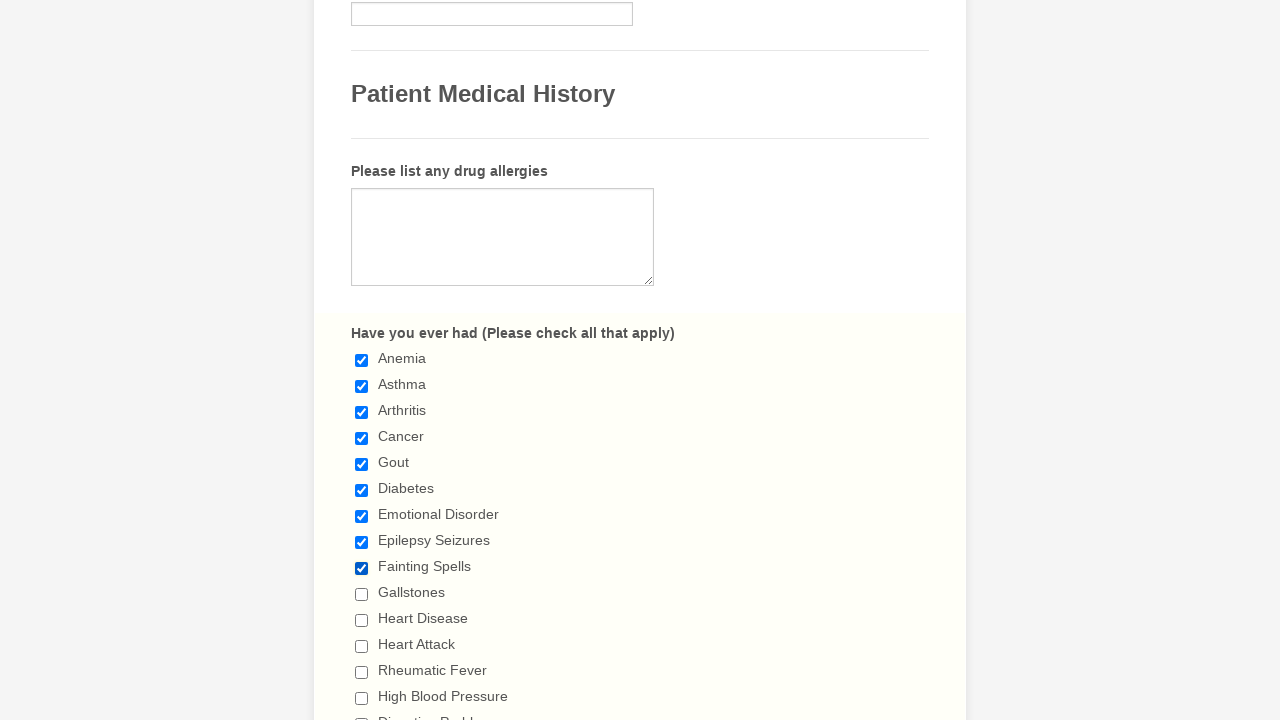

Clicked checkbox 10 of 29 at (362, 594) on input.form-checkbox >> nth=9
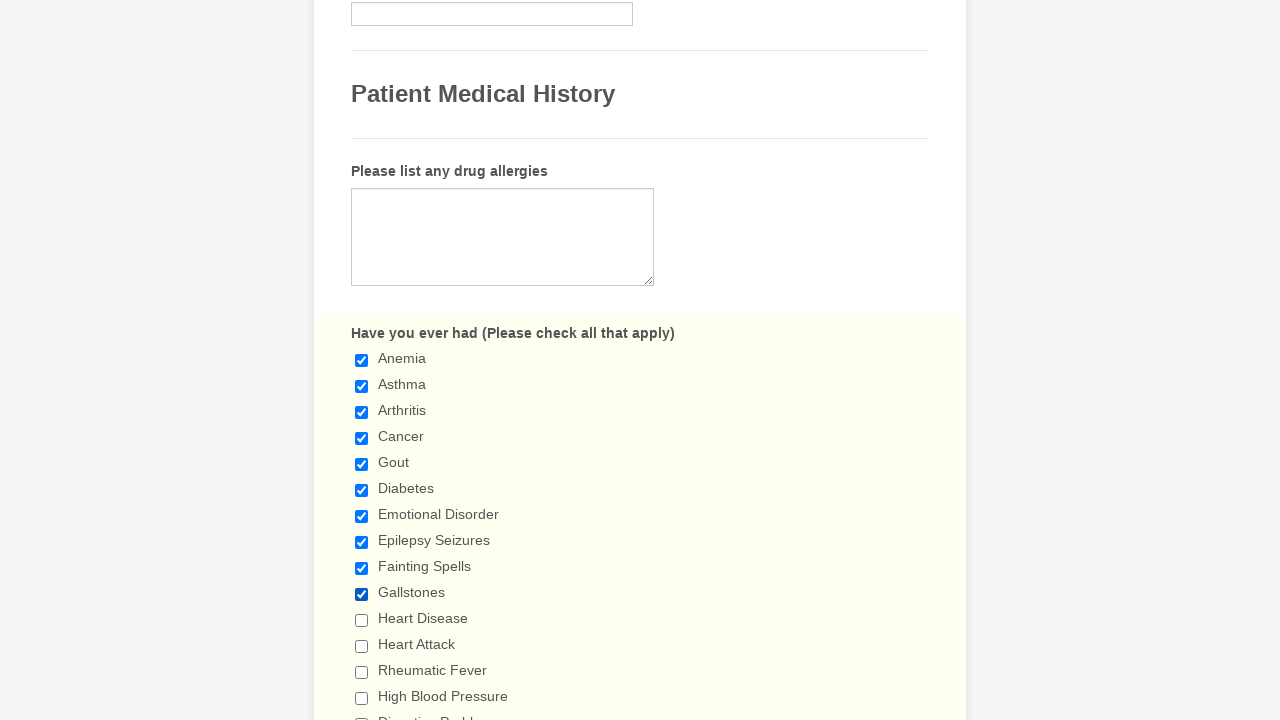

Clicked checkbox 11 of 29 at (362, 620) on input.form-checkbox >> nth=10
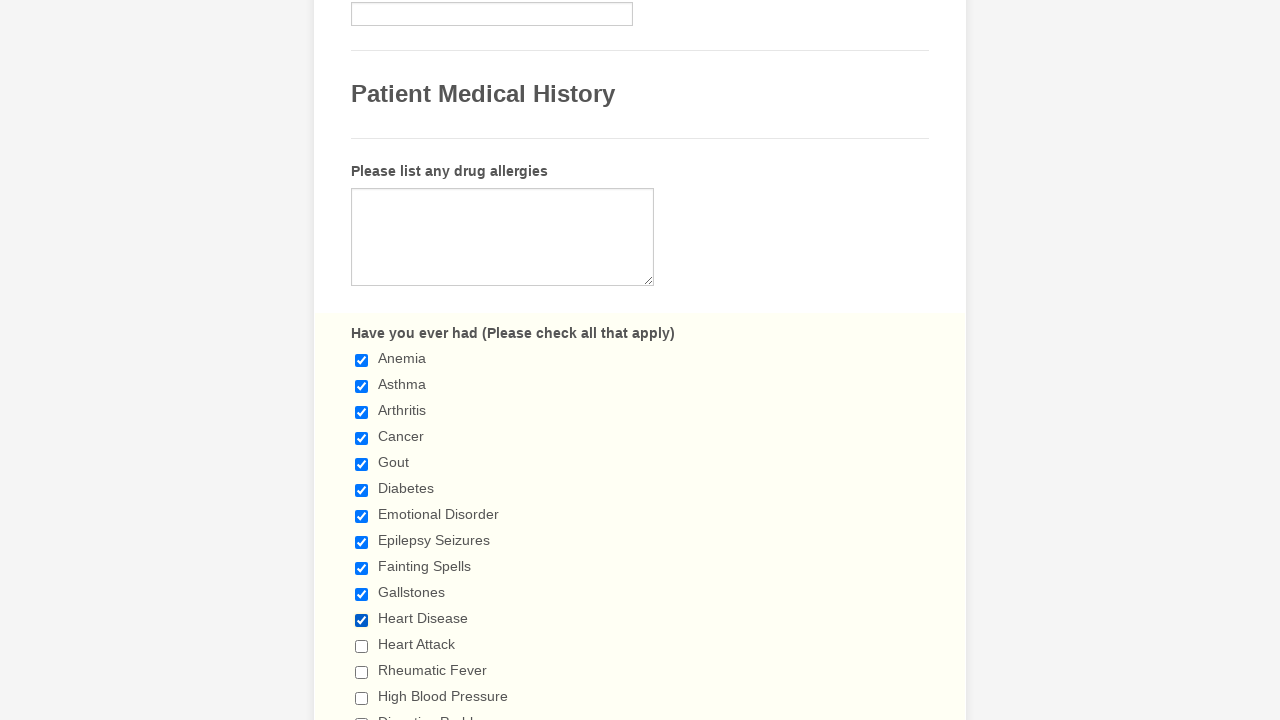

Clicked checkbox 12 of 29 at (362, 646) on input.form-checkbox >> nth=11
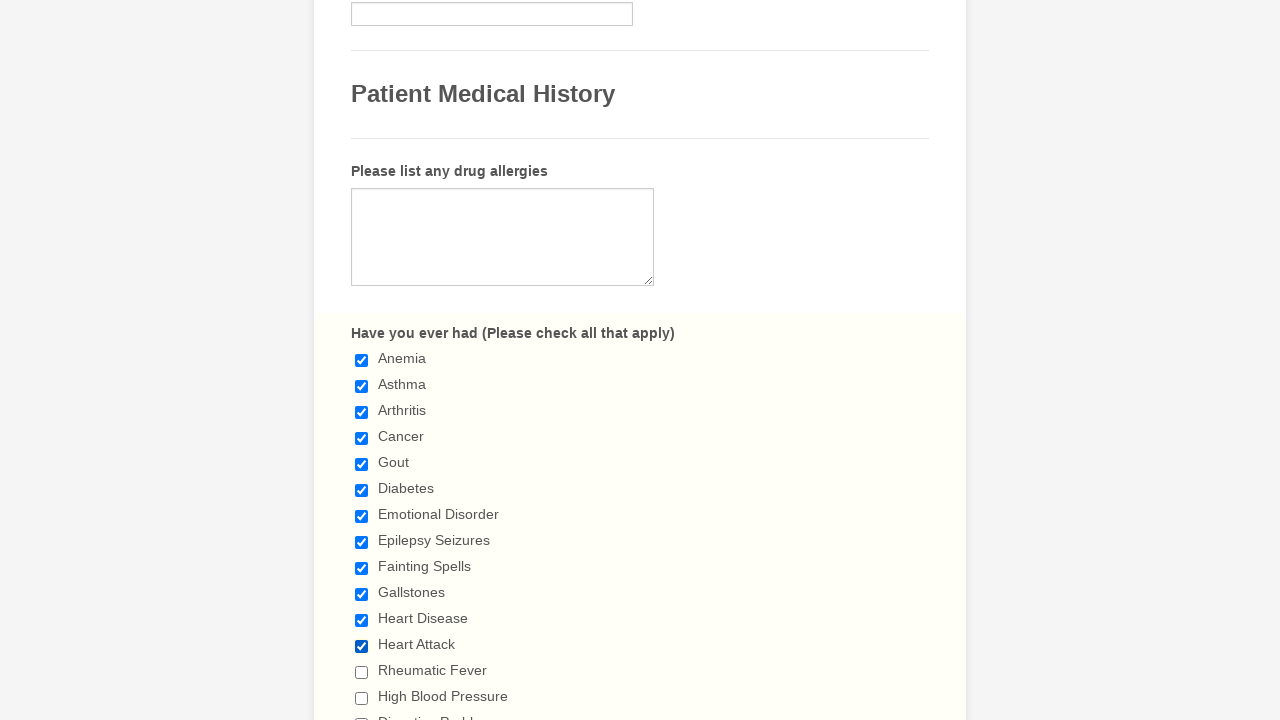

Clicked checkbox 13 of 29 at (362, 672) on input.form-checkbox >> nth=12
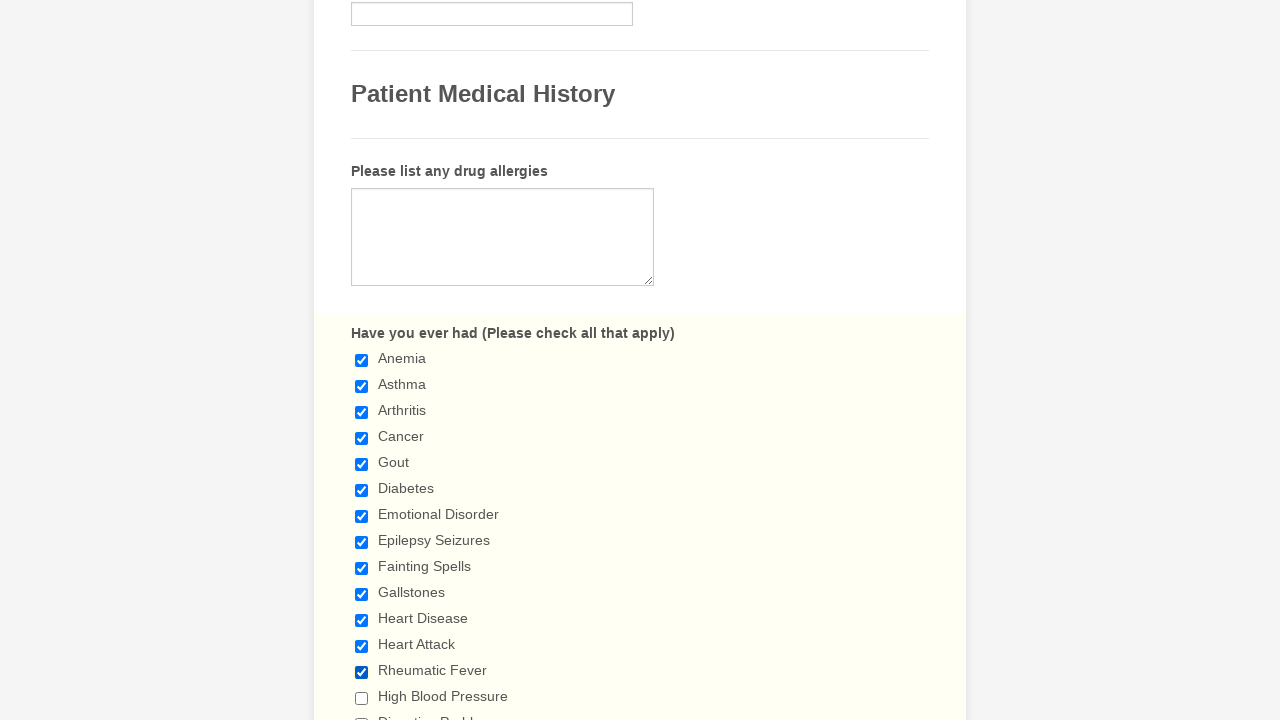

Clicked checkbox 14 of 29 at (362, 698) on input.form-checkbox >> nth=13
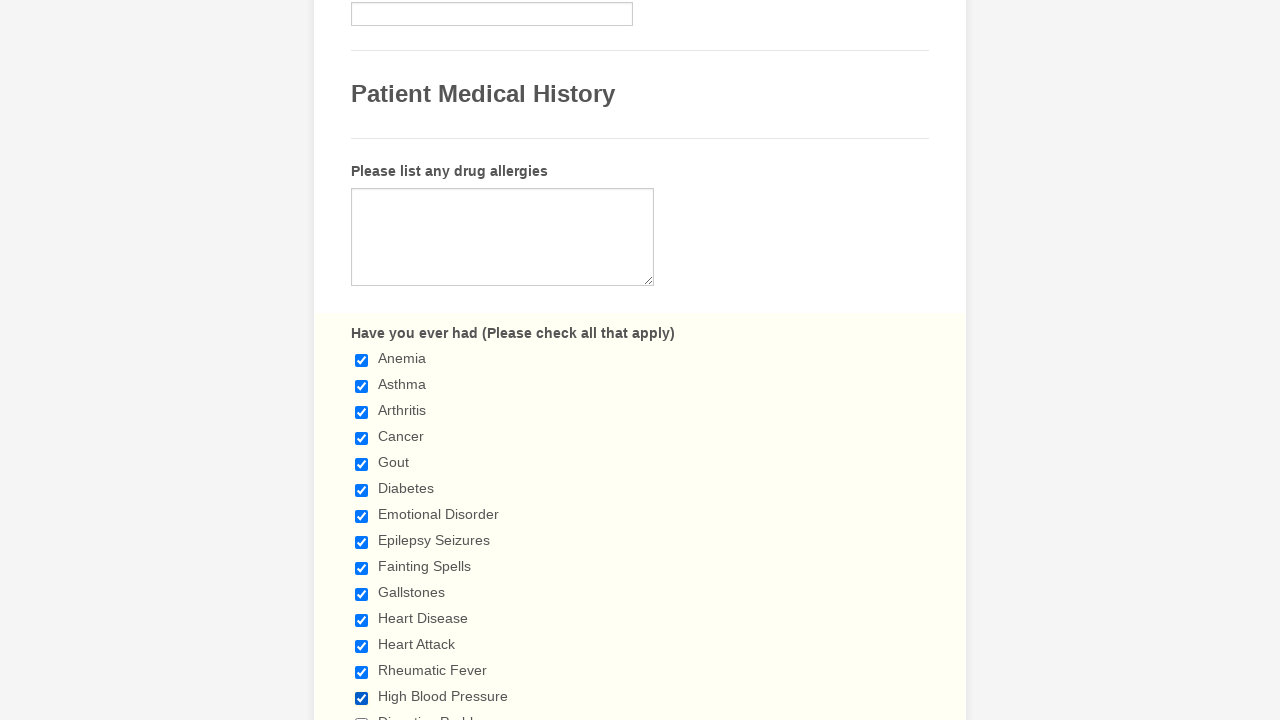

Clicked checkbox 15 of 29 at (362, 714) on input.form-checkbox >> nth=14
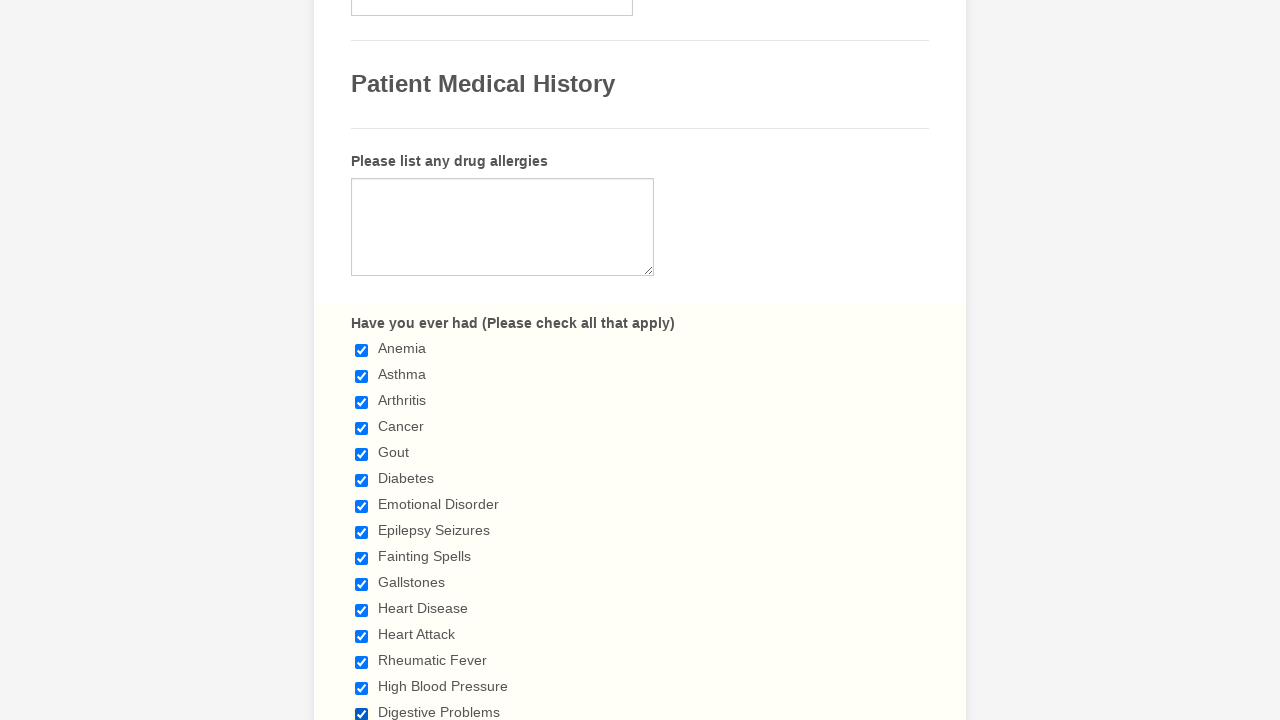

Clicked checkbox 16 of 29 at (362, 360) on input.form-checkbox >> nth=15
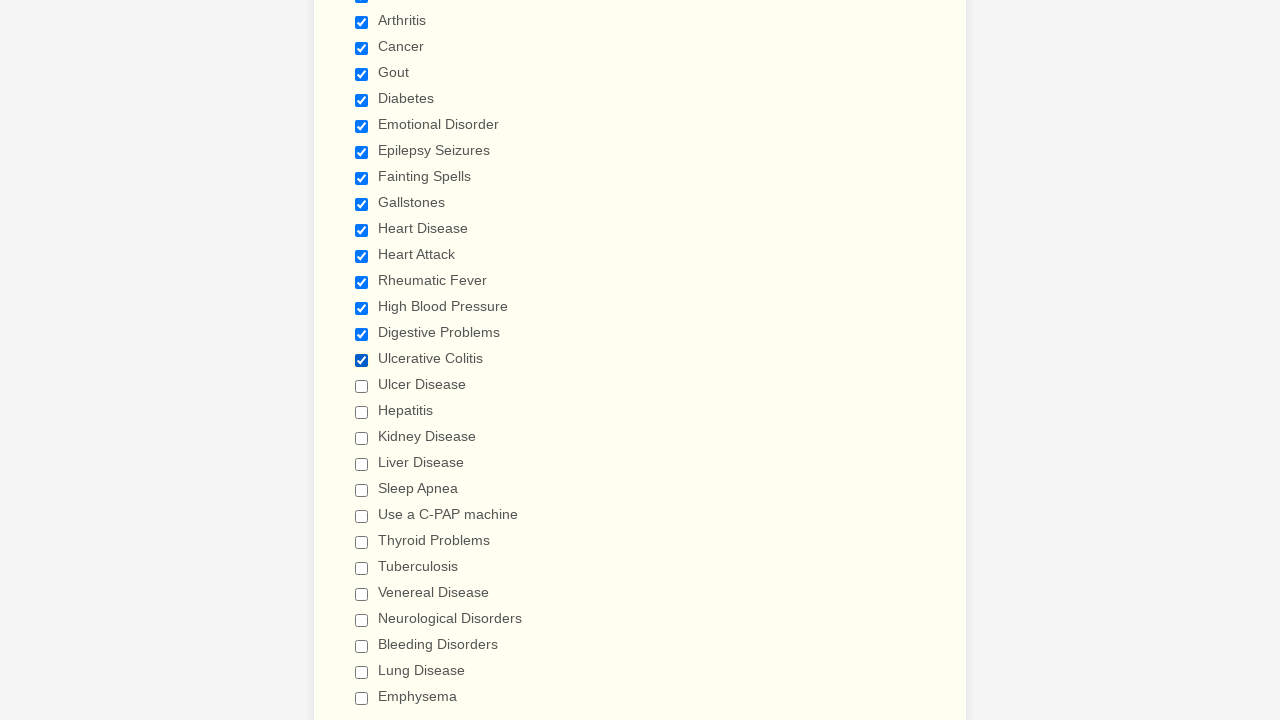

Clicked checkbox 17 of 29 at (362, 386) on input.form-checkbox >> nth=16
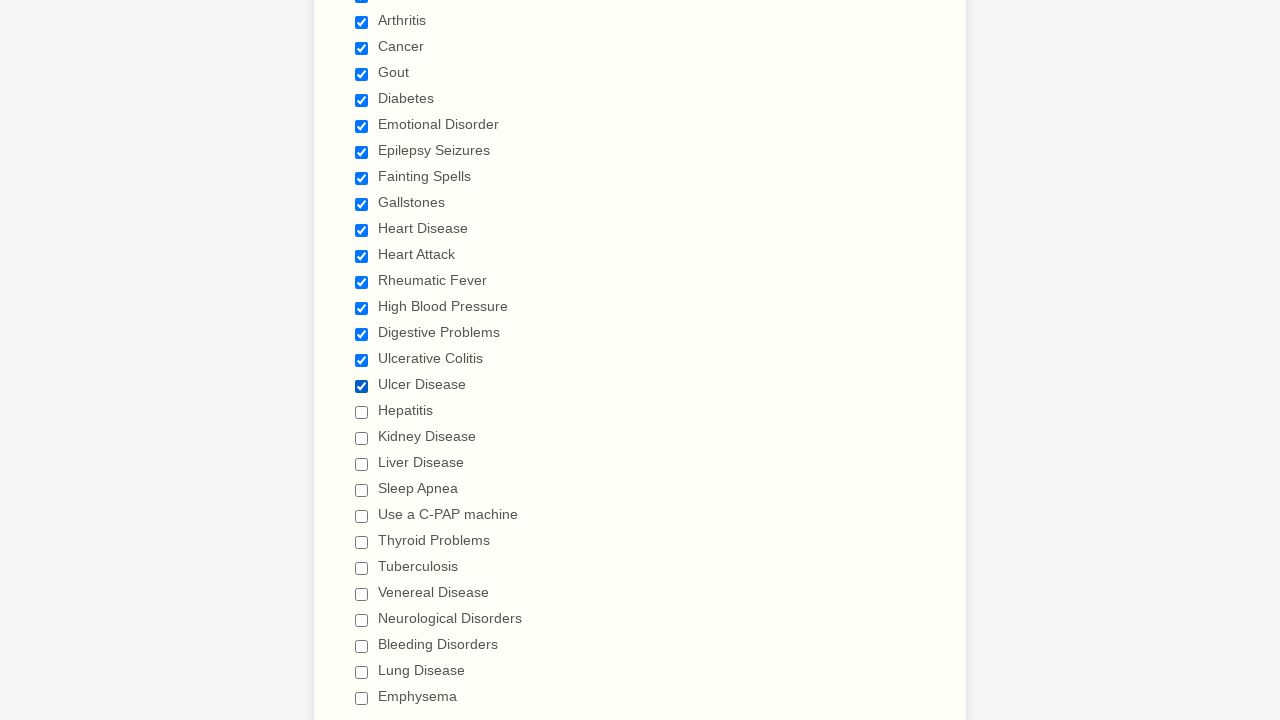

Clicked checkbox 18 of 29 at (362, 412) on input.form-checkbox >> nth=17
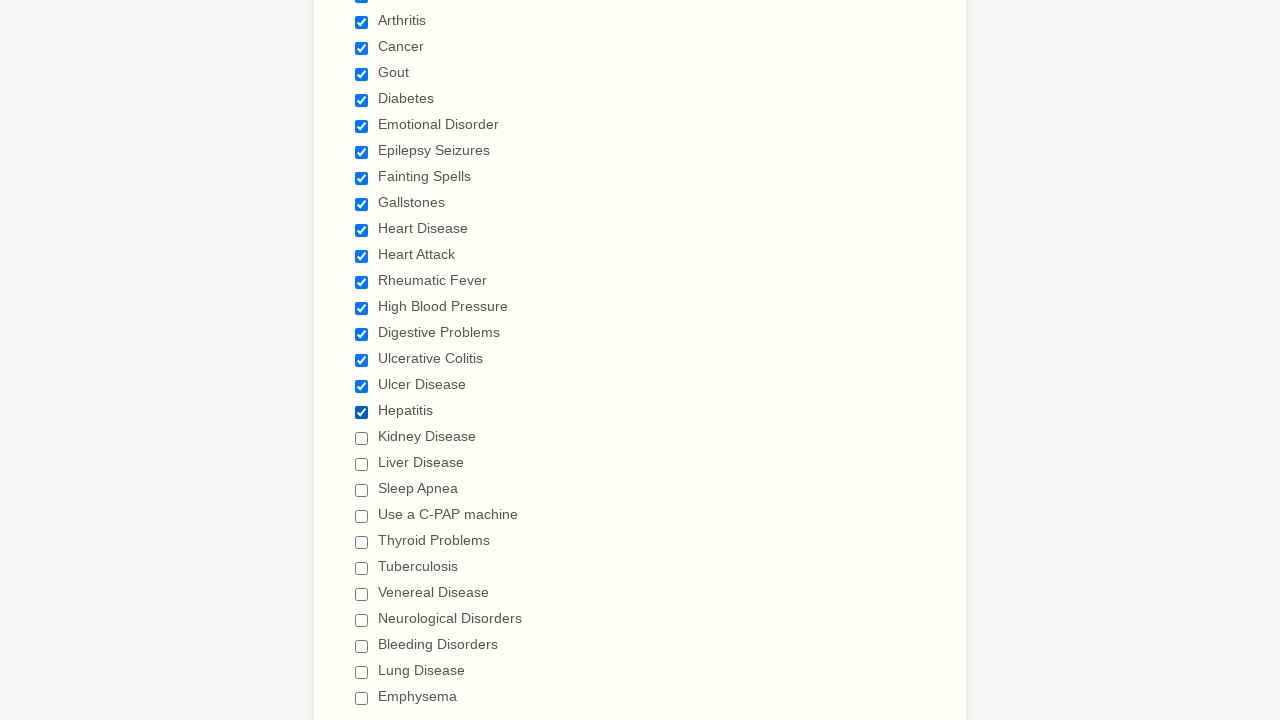

Clicked checkbox 19 of 29 at (362, 438) on input.form-checkbox >> nth=18
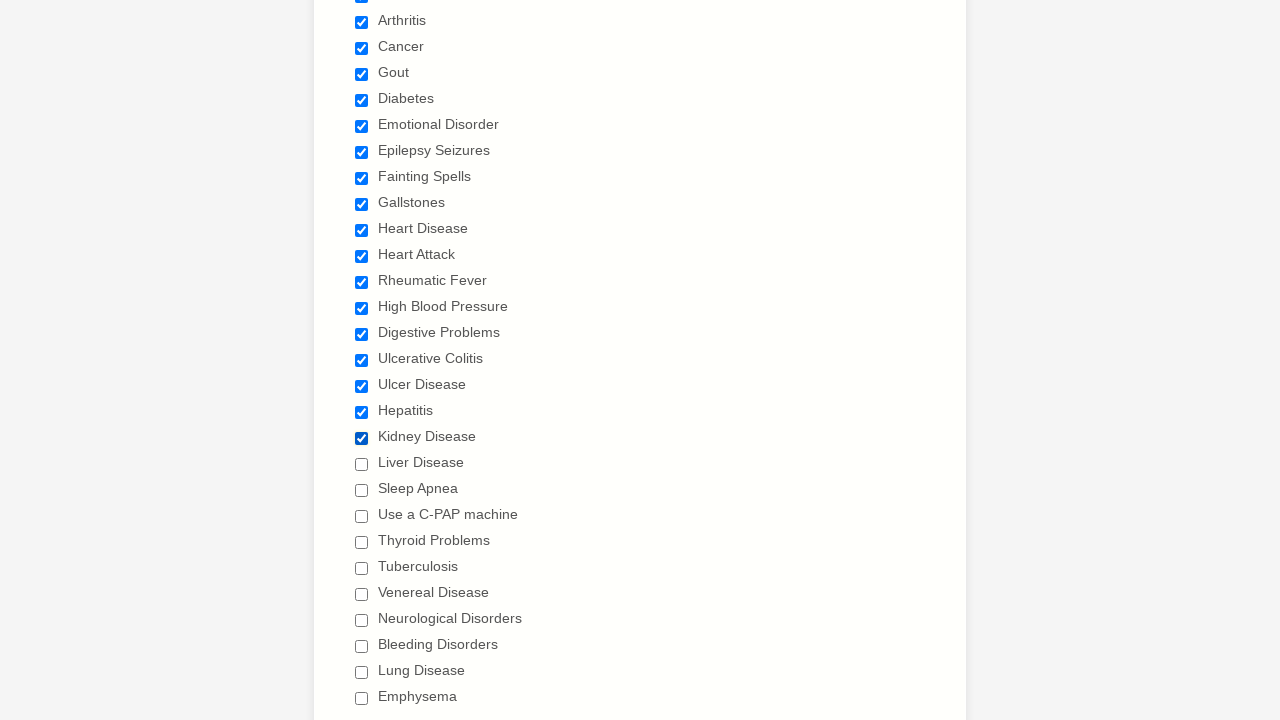

Clicked checkbox 20 of 29 at (362, 464) on input.form-checkbox >> nth=19
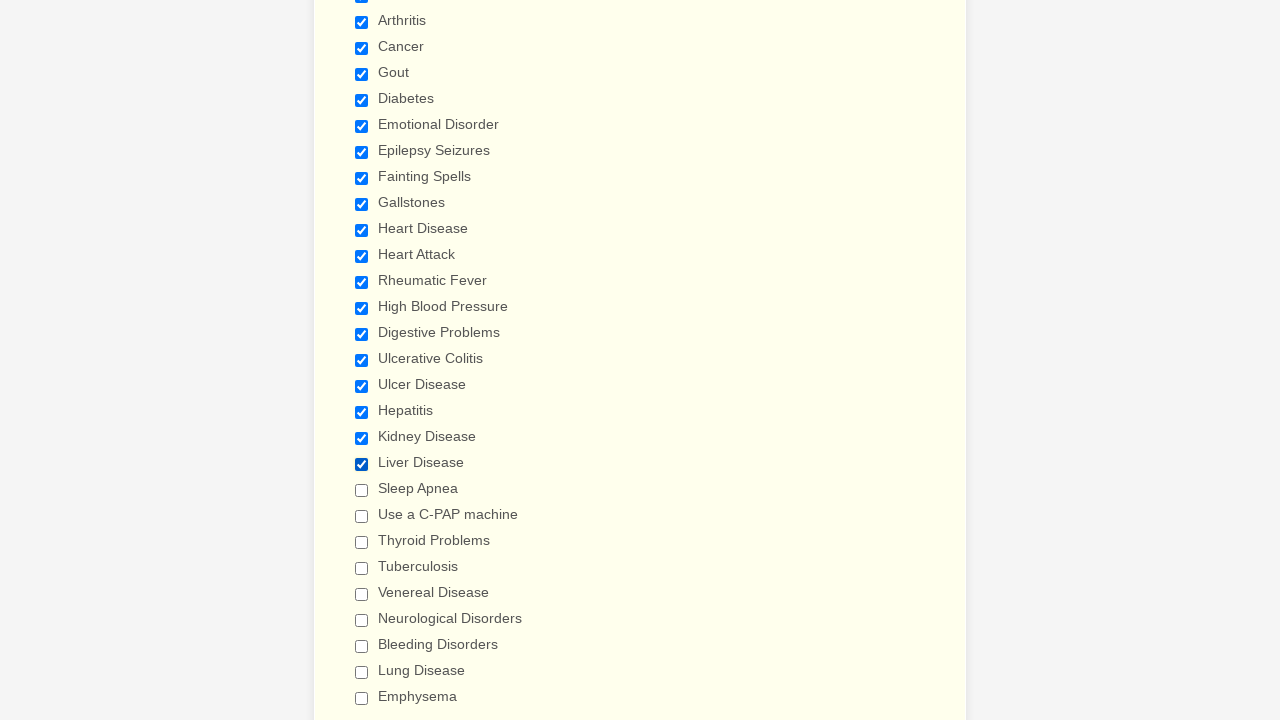

Clicked checkbox 21 of 29 at (362, 490) on input.form-checkbox >> nth=20
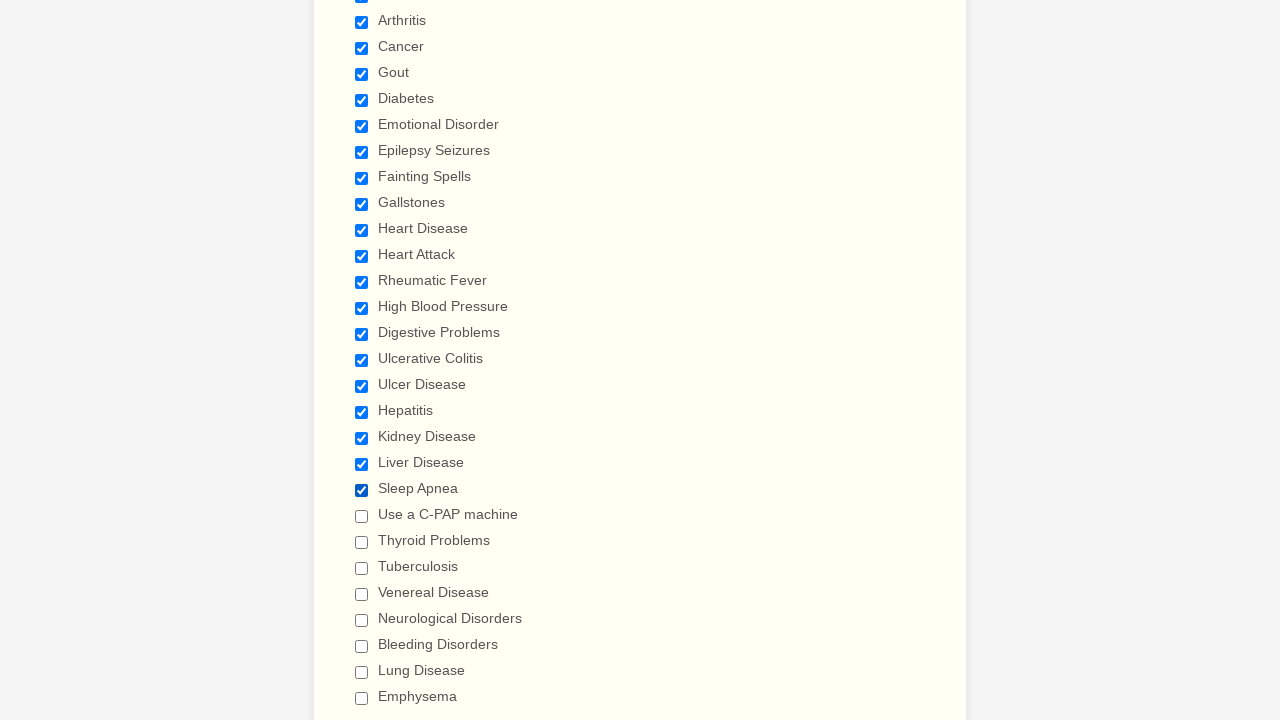

Clicked checkbox 22 of 29 at (362, 516) on input.form-checkbox >> nth=21
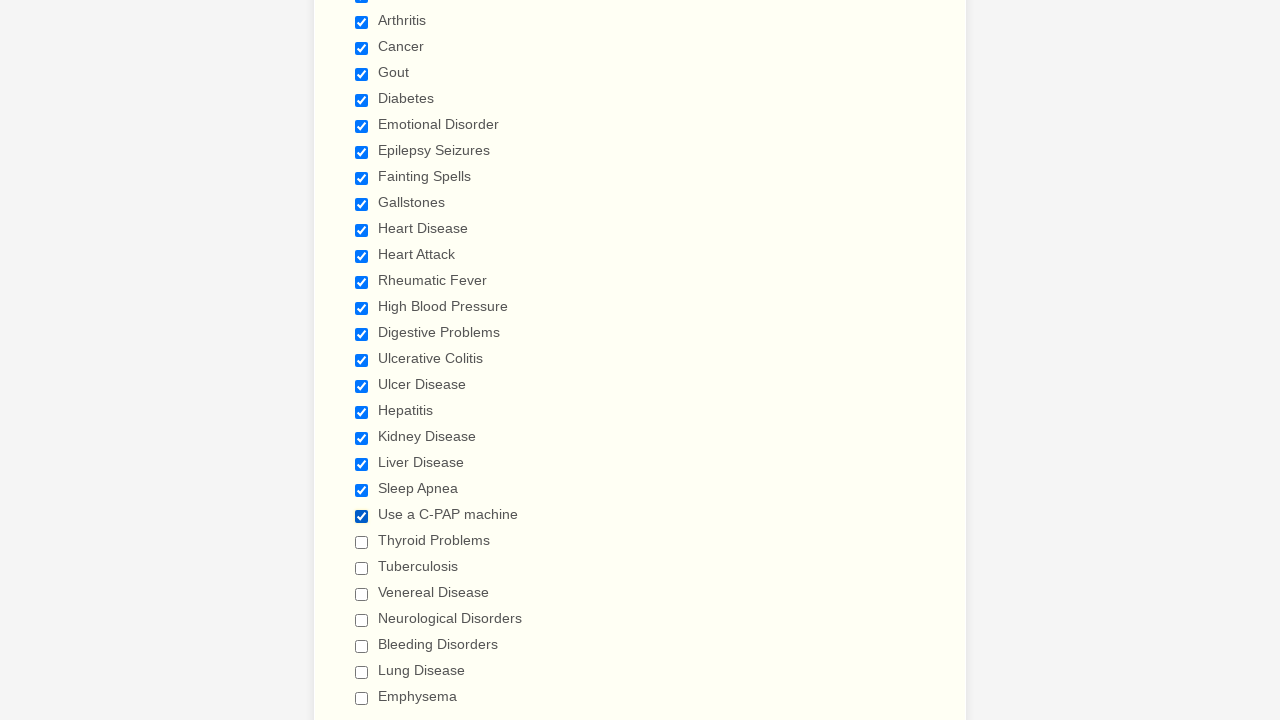

Clicked checkbox 23 of 29 at (362, 542) on input.form-checkbox >> nth=22
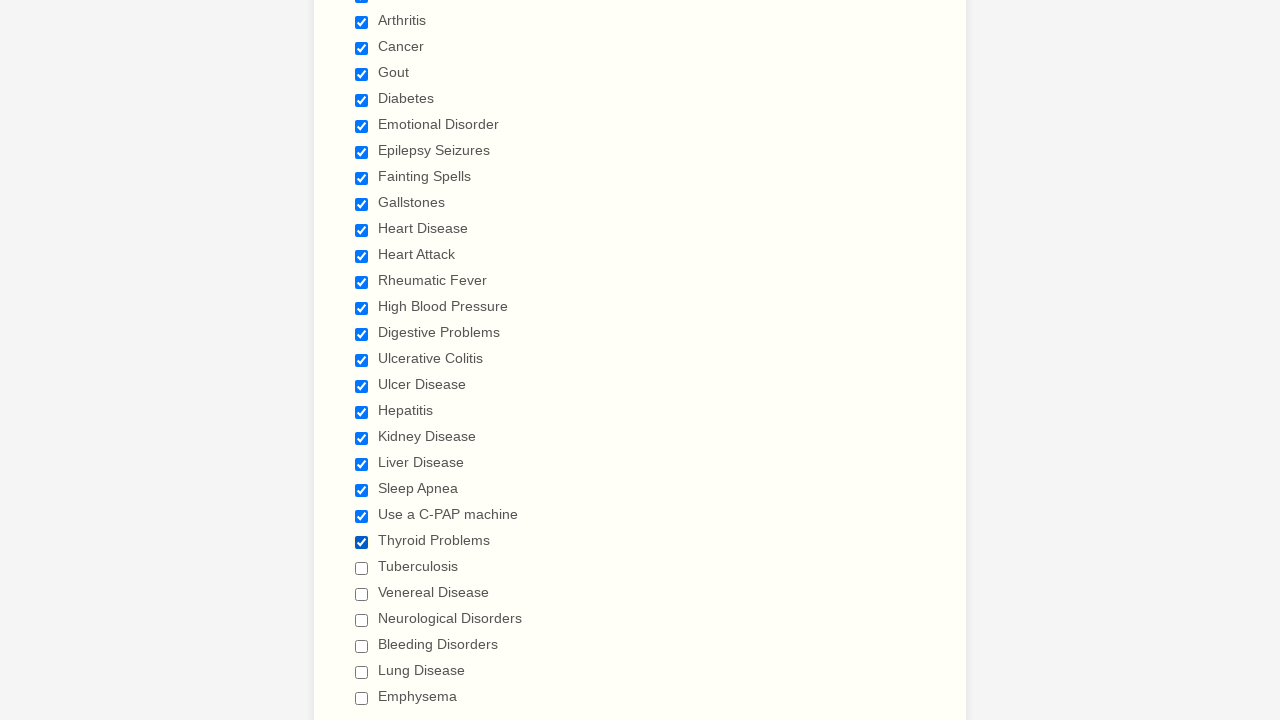

Clicked checkbox 24 of 29 at (362, 568) on input.form-checkbox >> nth=23
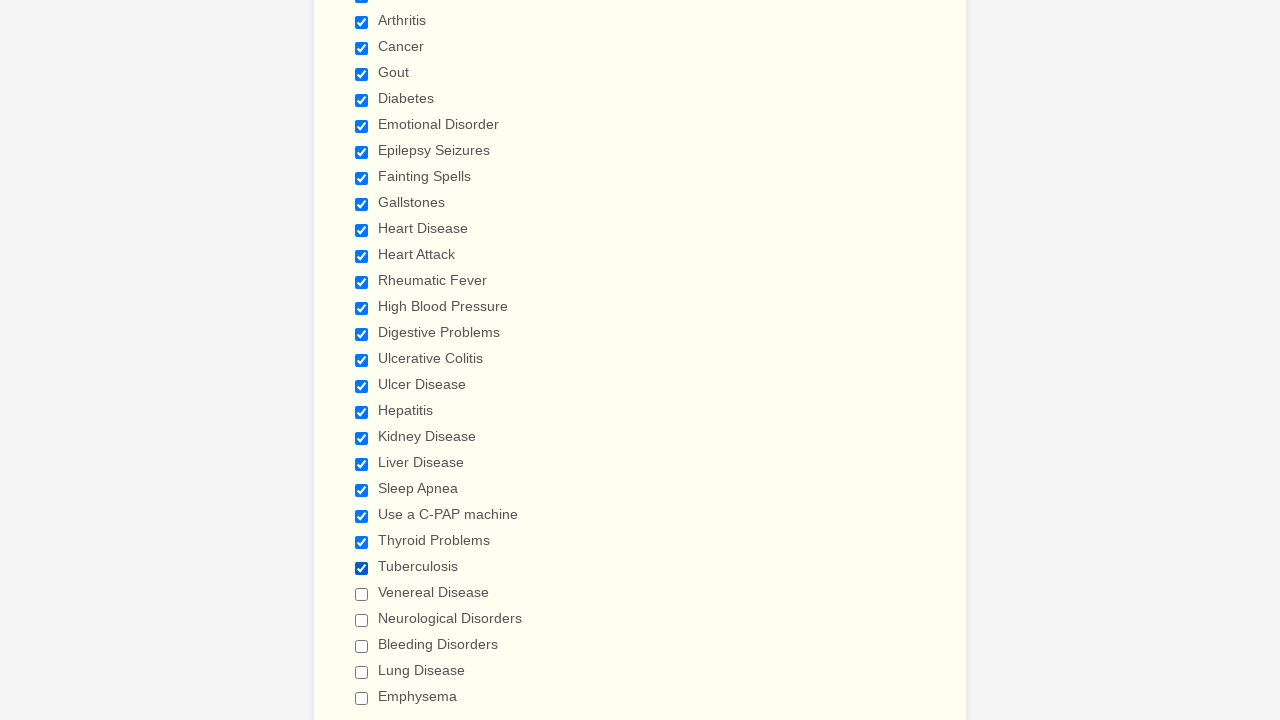

Clicked checkbox 25 of 29 at (362, 594) on input.form-checkbox >> nth=24
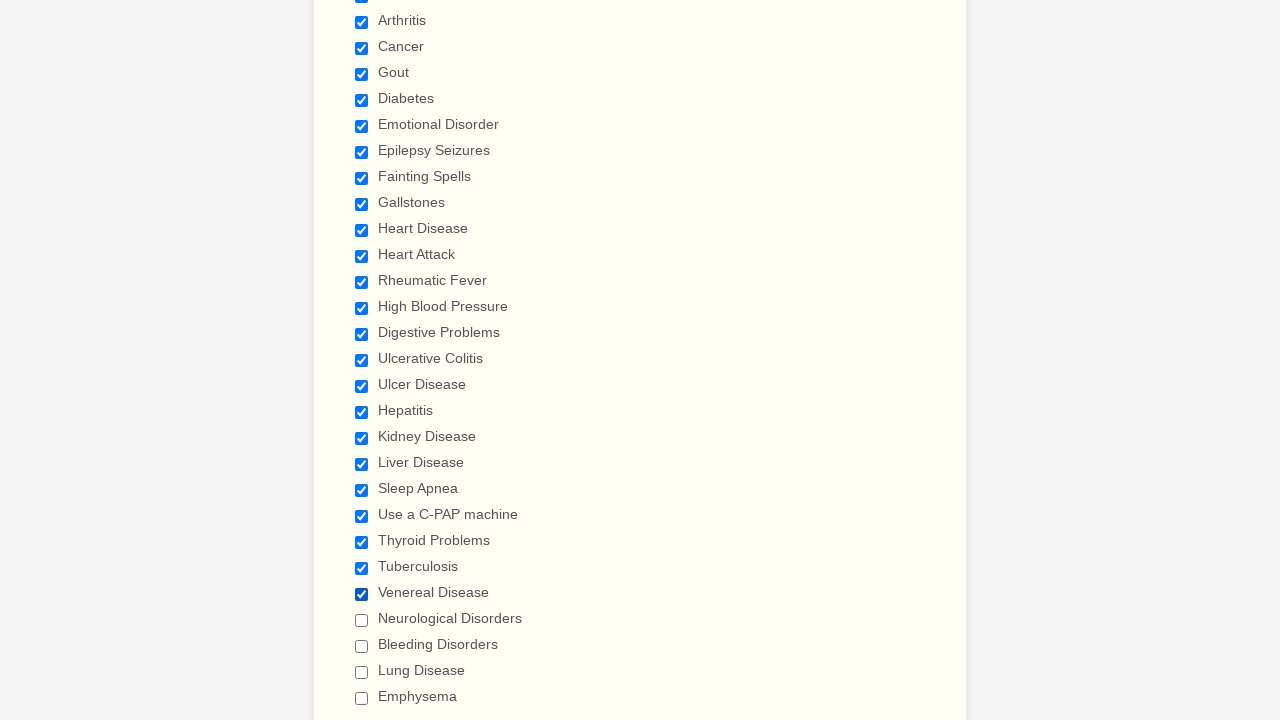

Clicked checkbox 26 of 29 at (362, 620) on input.form-checkbox >> nth=25
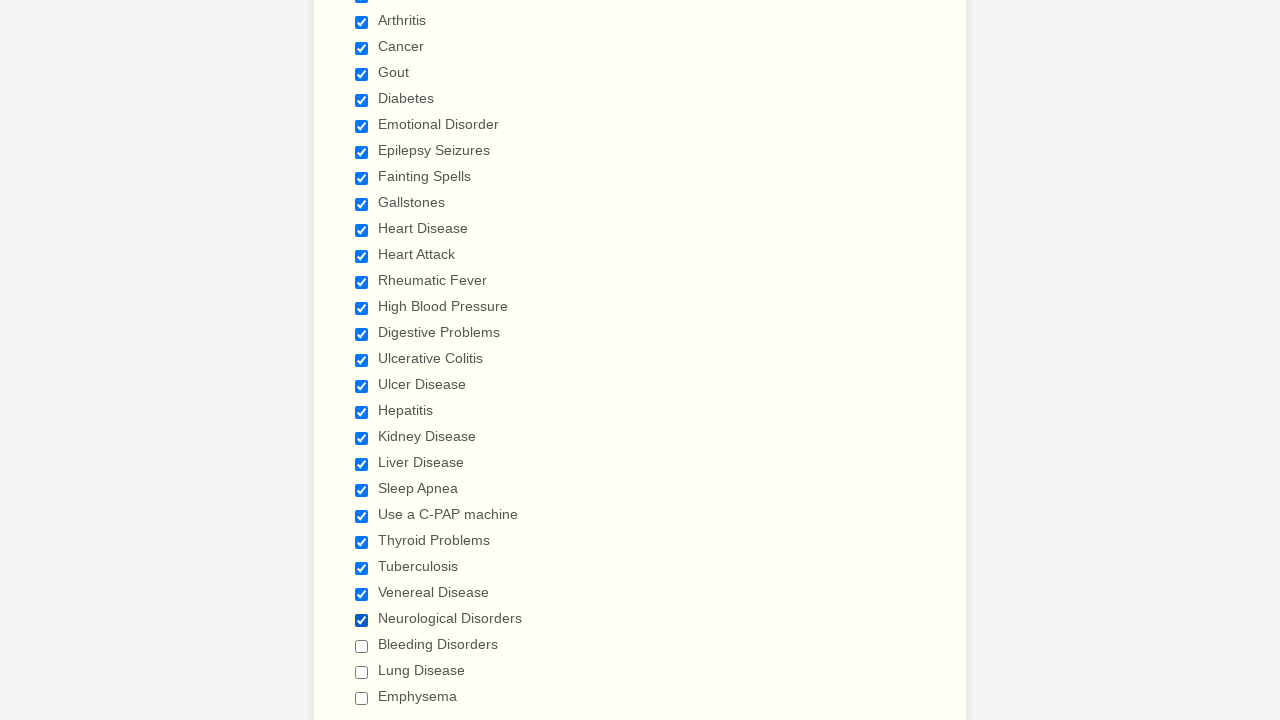

Clicked checkbox 27 of 29 at (362, 646) on input.form-checkbox >> nth=26
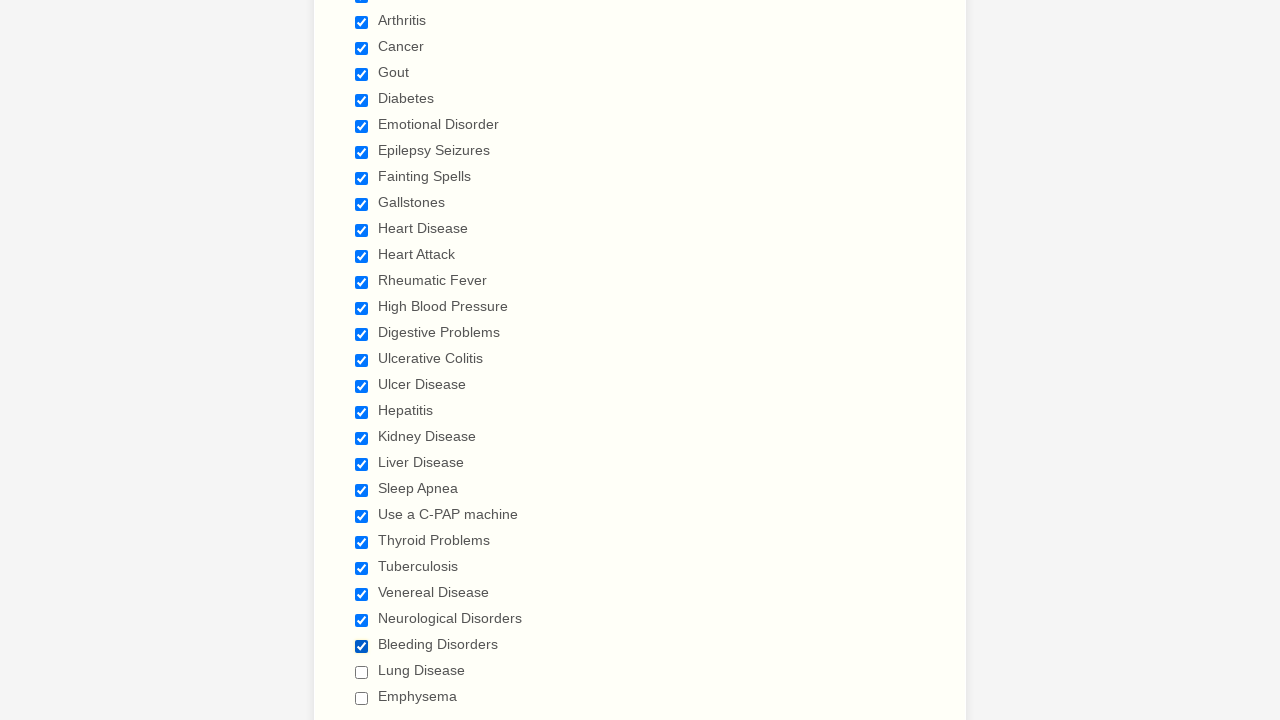

Clicked checkbox 28 of 29 at (362, 672) on input.form-checkbox >> nth=27
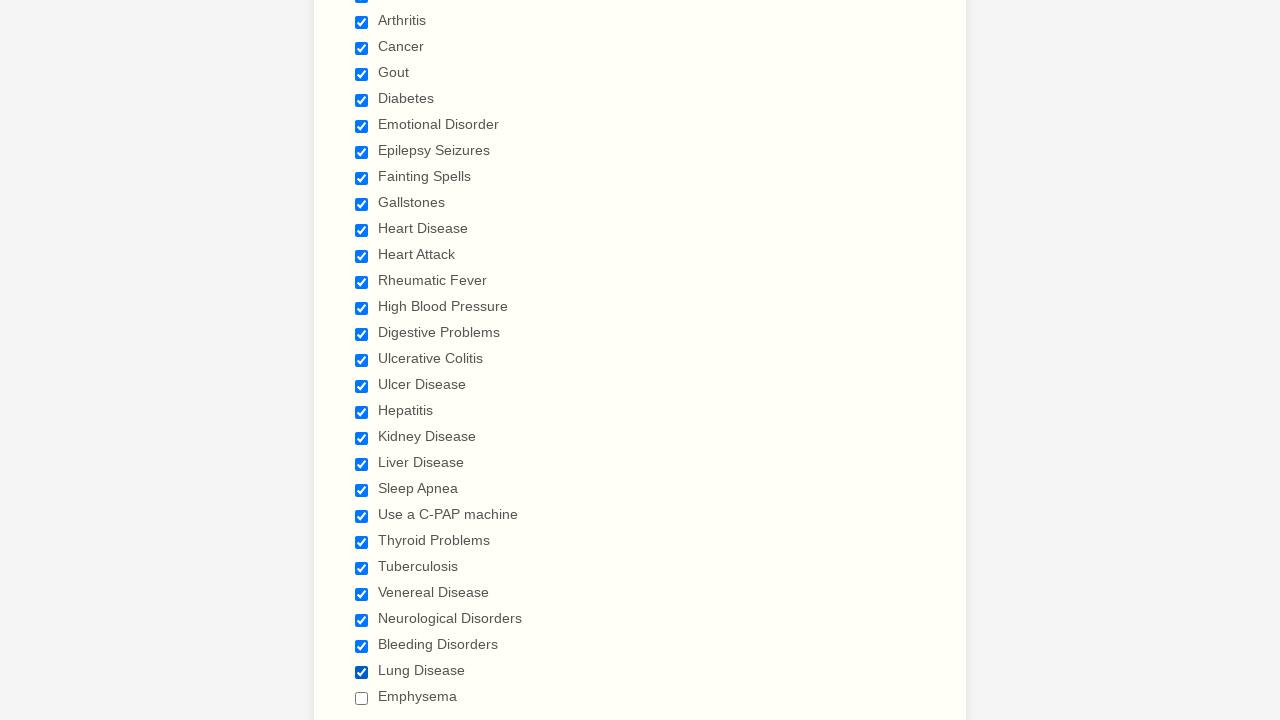

Clicked checkbox 29 of 29 at (362, 698) on input.form-checkbox >> nth=28
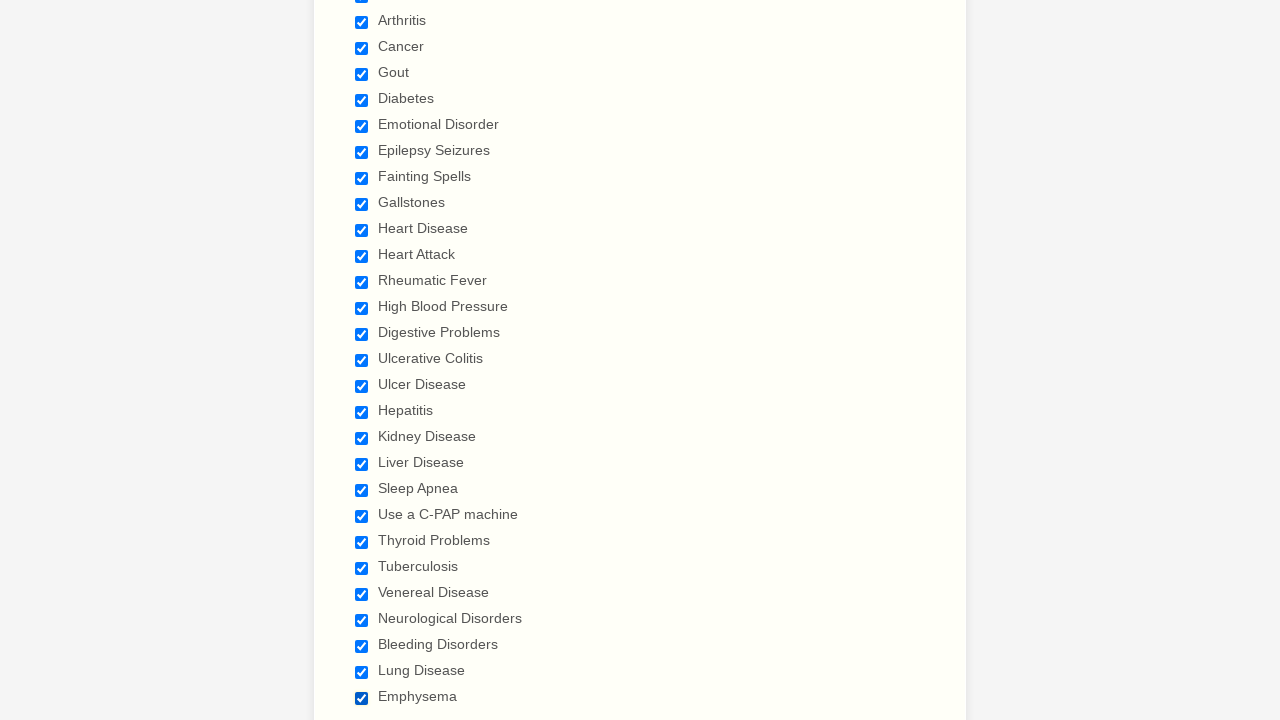

Verified checkbox 1 of 29 is selected
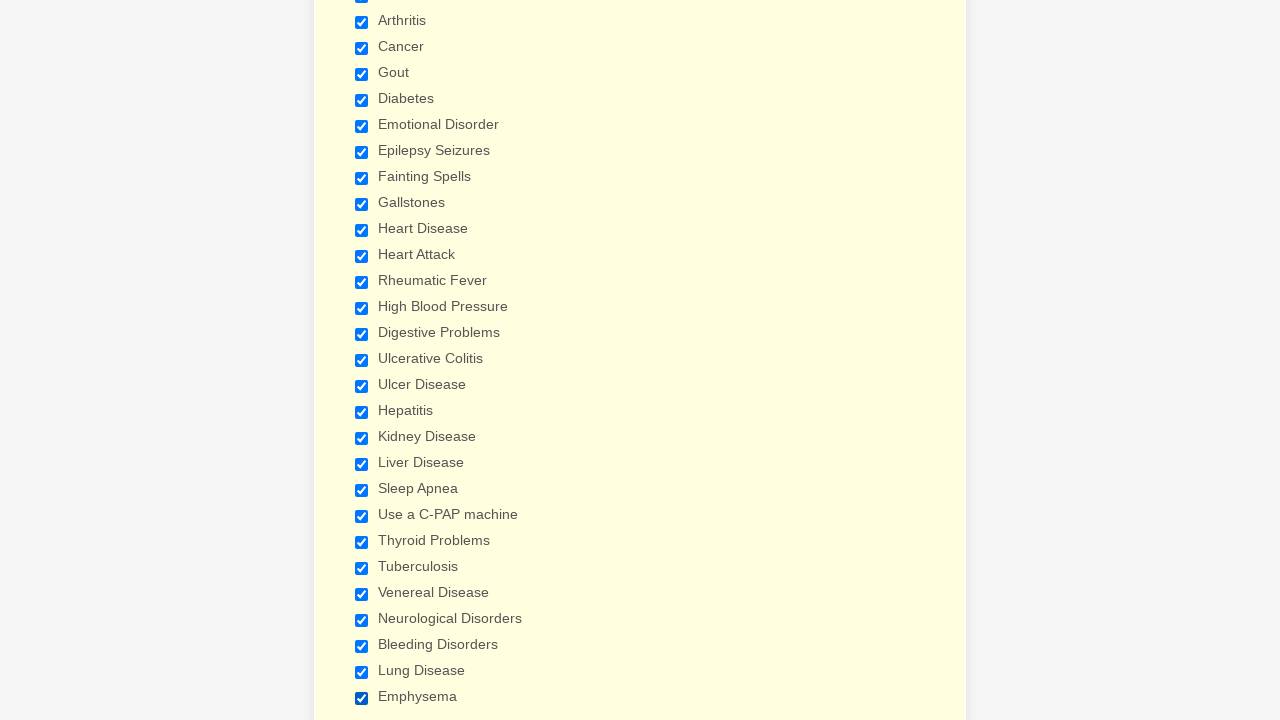

Verified checkbox 2 of 29 is selected
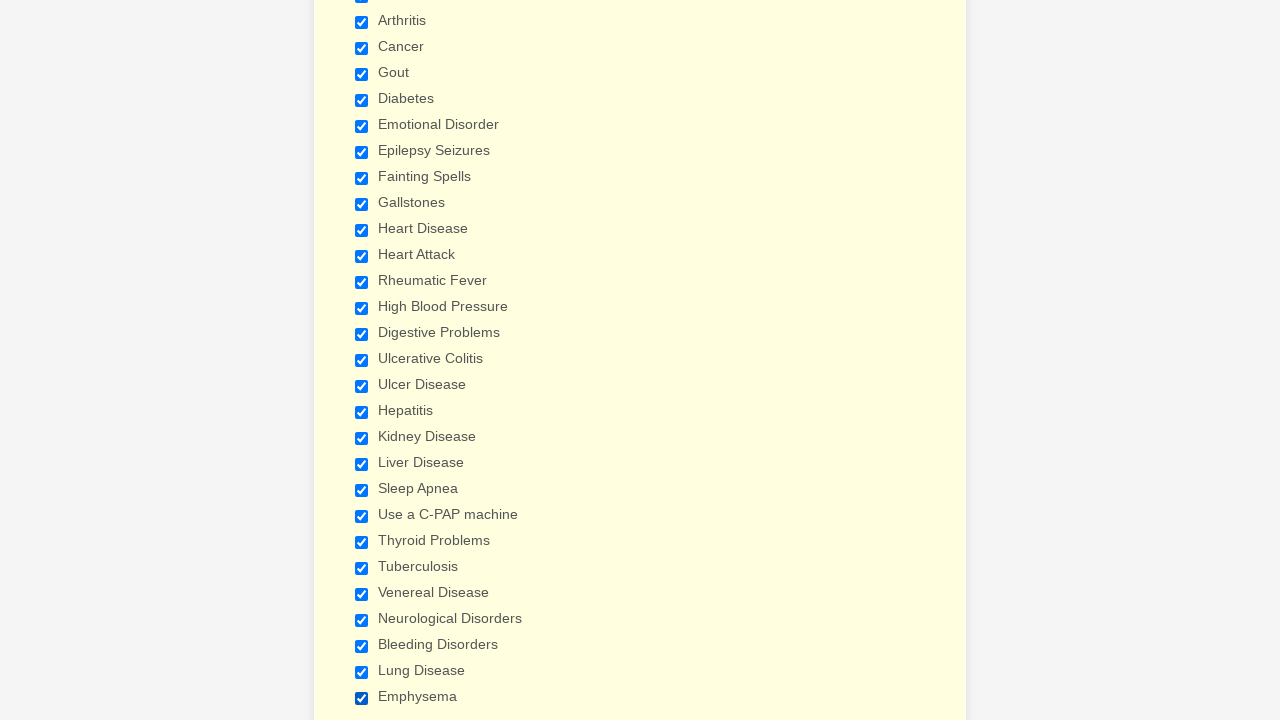

Verified checkbox 3 of 29 is selected
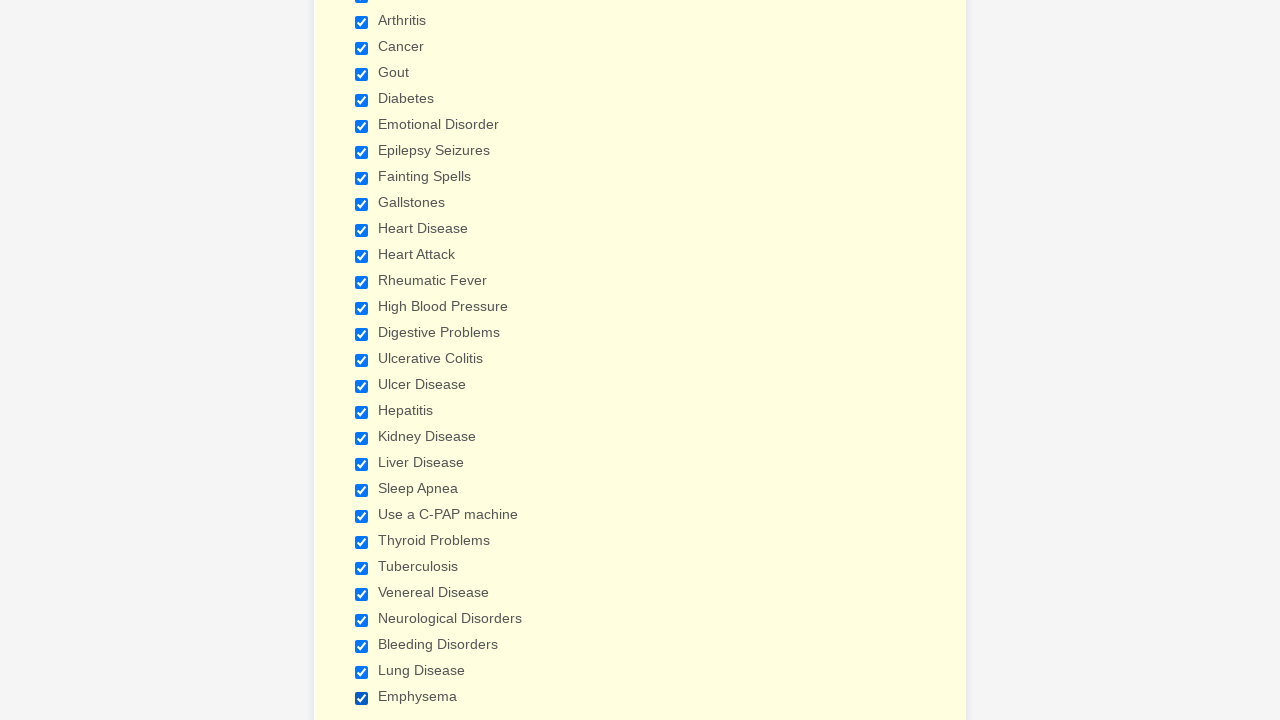

Verified checkbox 4 of 29 is selected
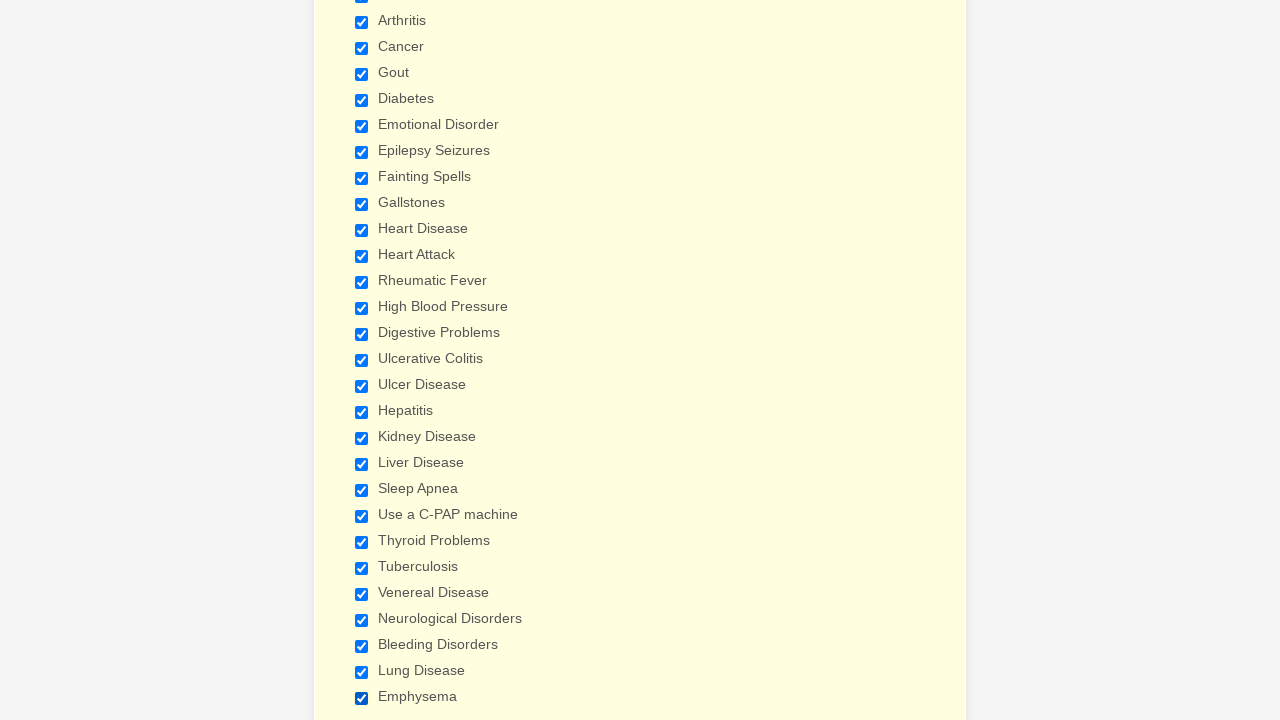

Verified checkbox 5 of 29 is selected
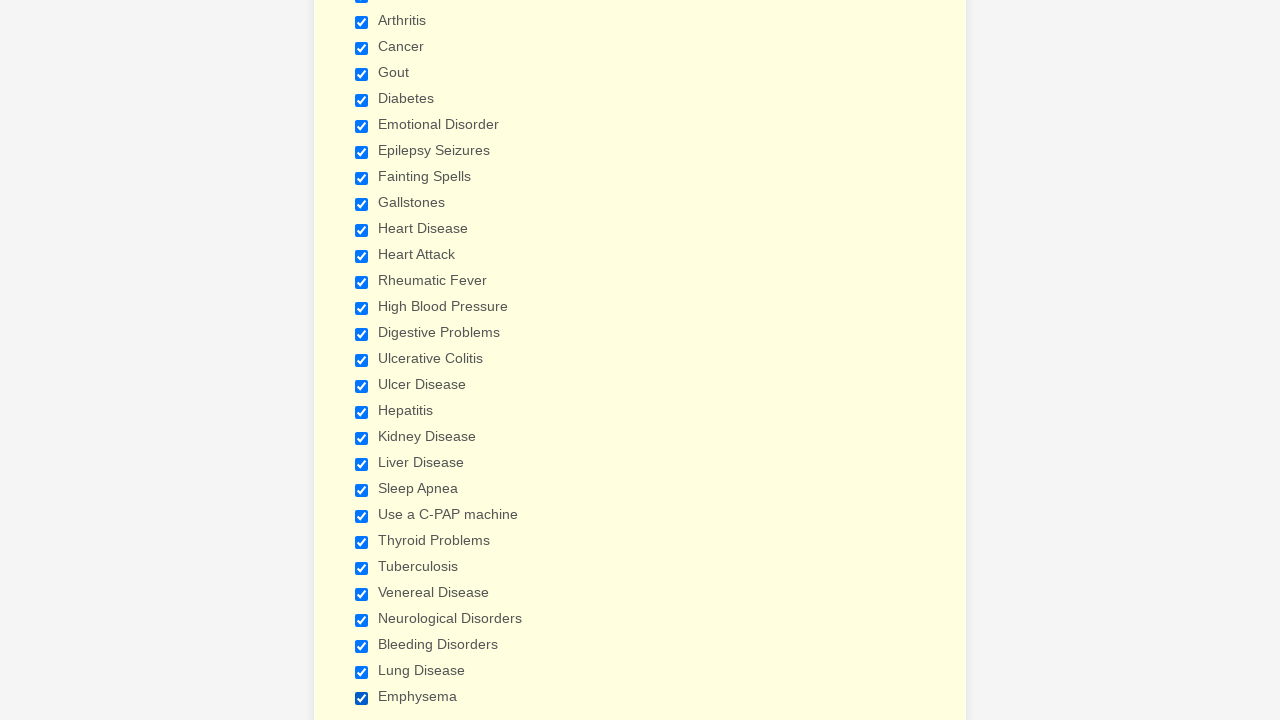

Verified checkbox 6 of 29 is selected
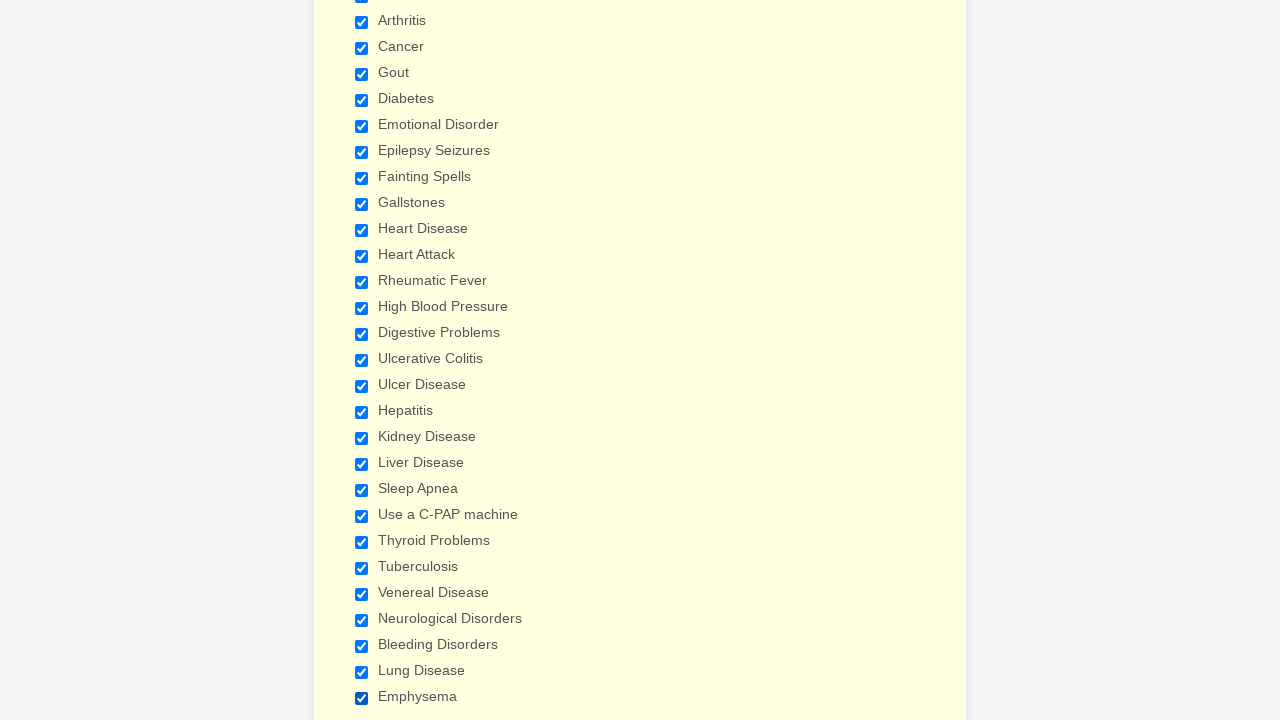

Verified checkbox 7 of 29 is selected
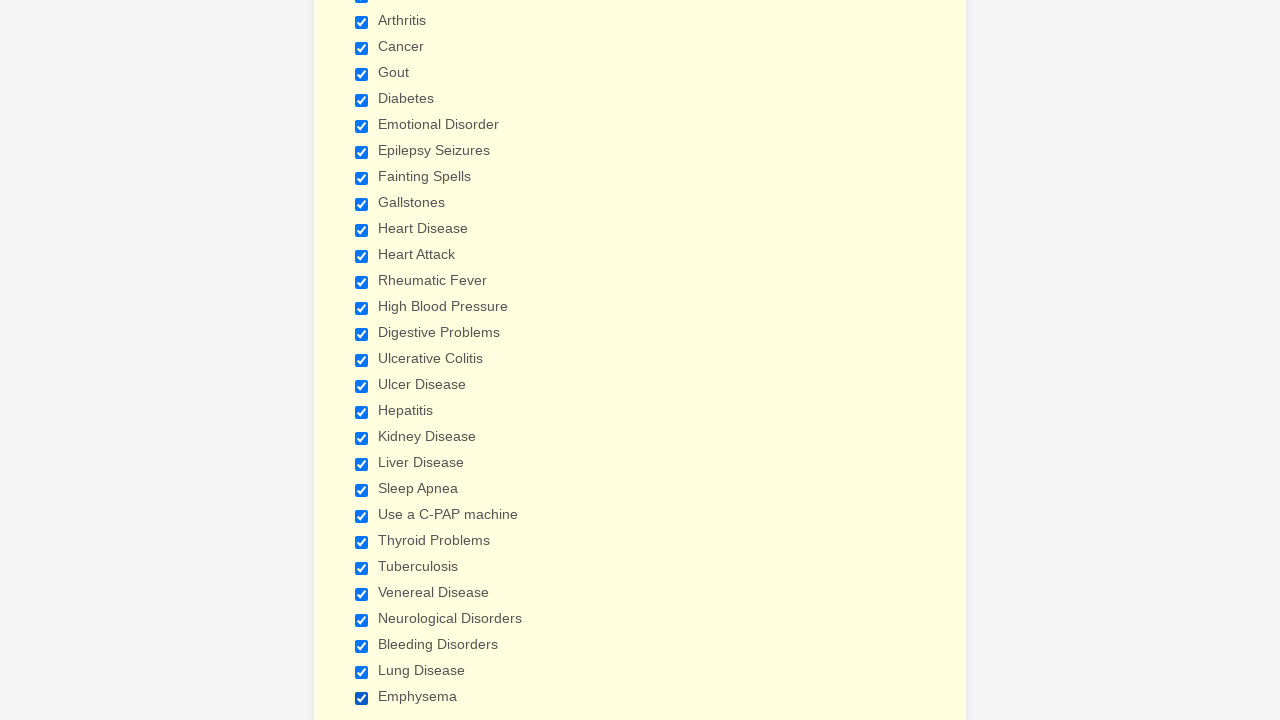

Verified checkbox 8 of 29 is selected
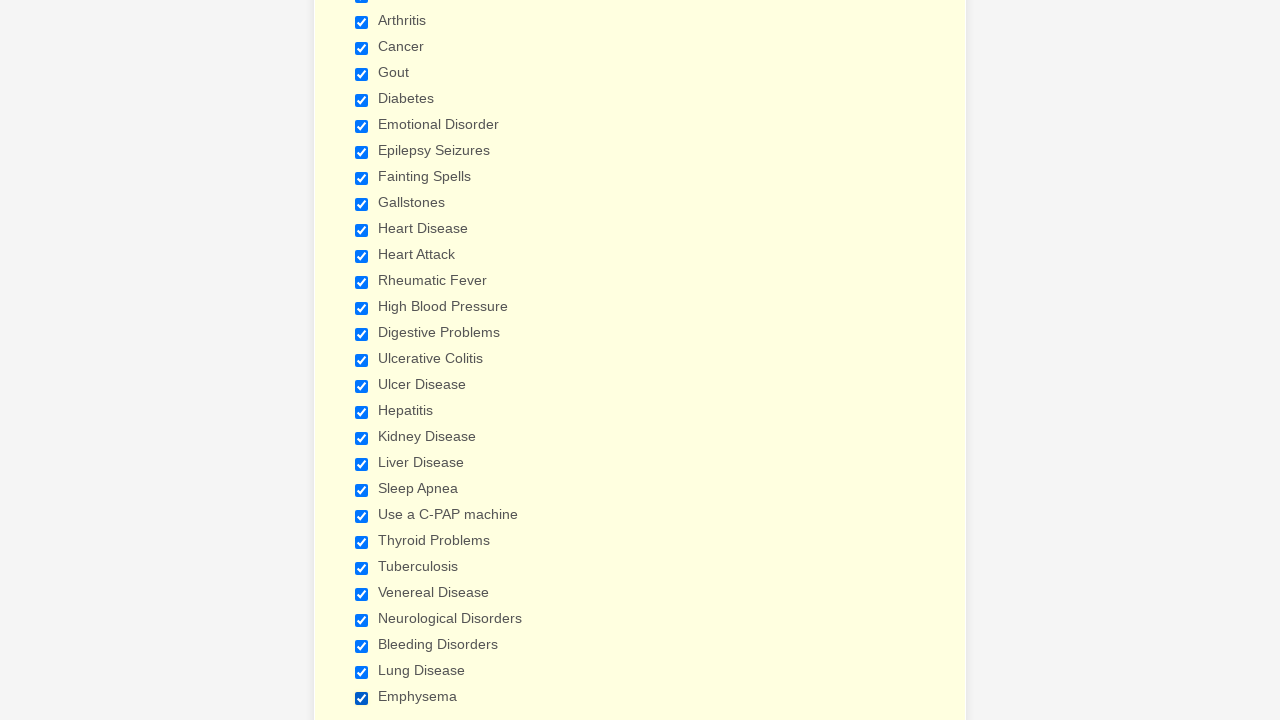

Verified checkbox 9 of 29 is selected
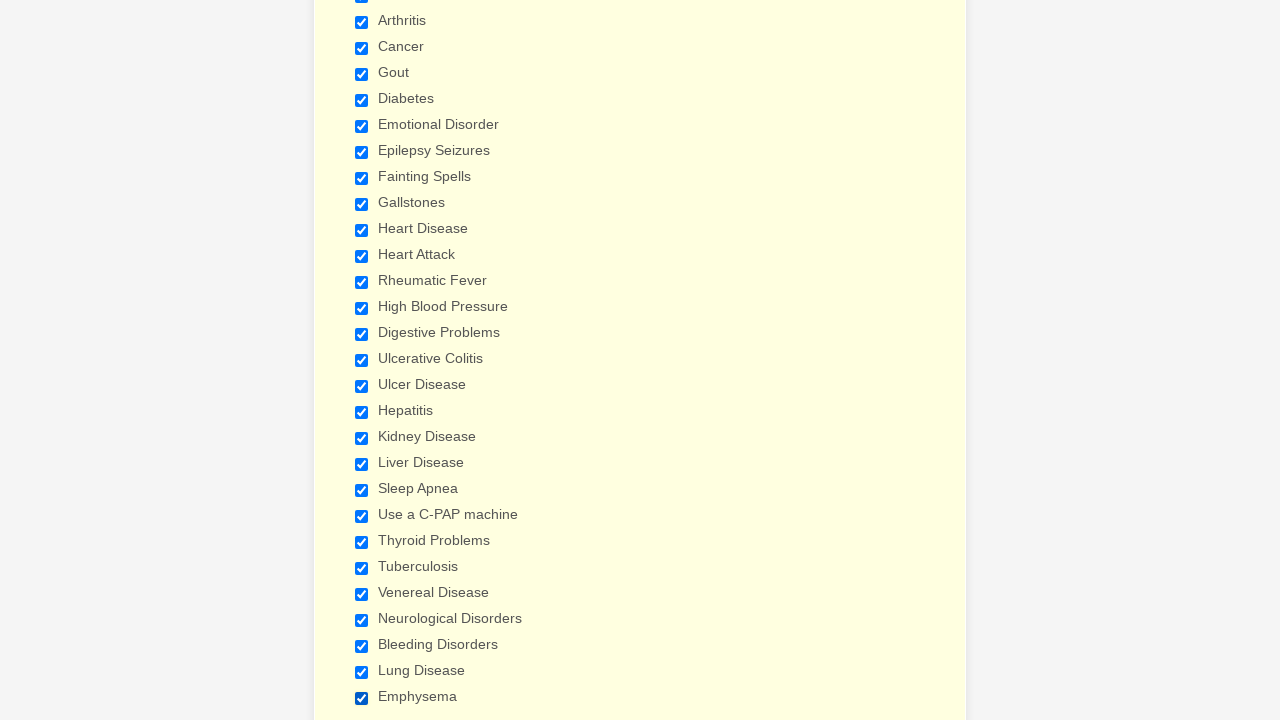

Verified checkbox 10 of 29 is selected
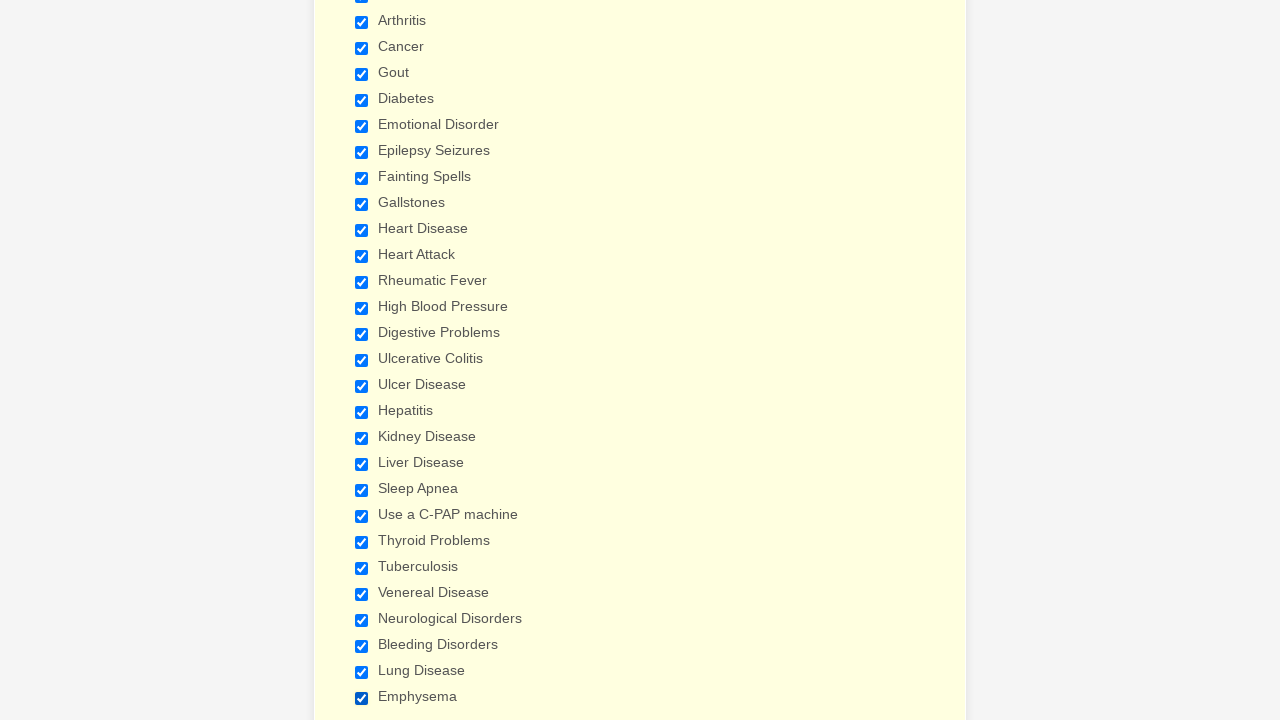

Verified checkbox 11 of 29 is selected
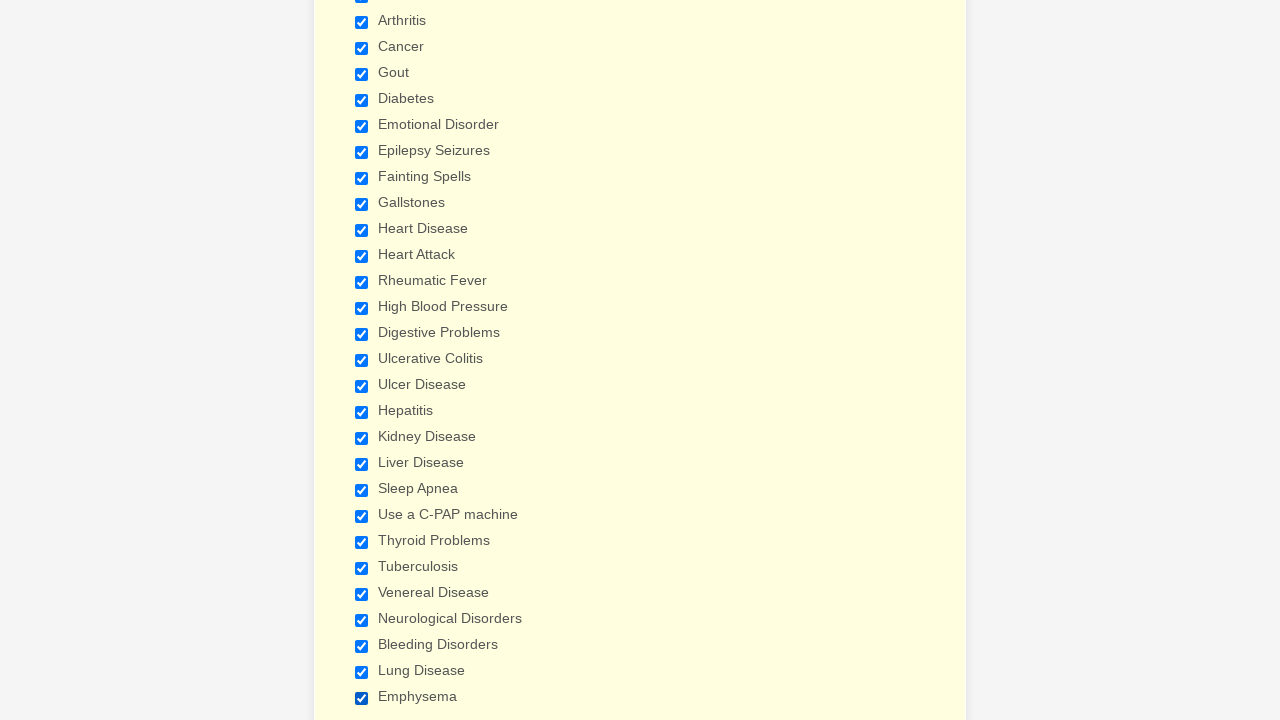

Verified checkbox 12 of 29 is selected
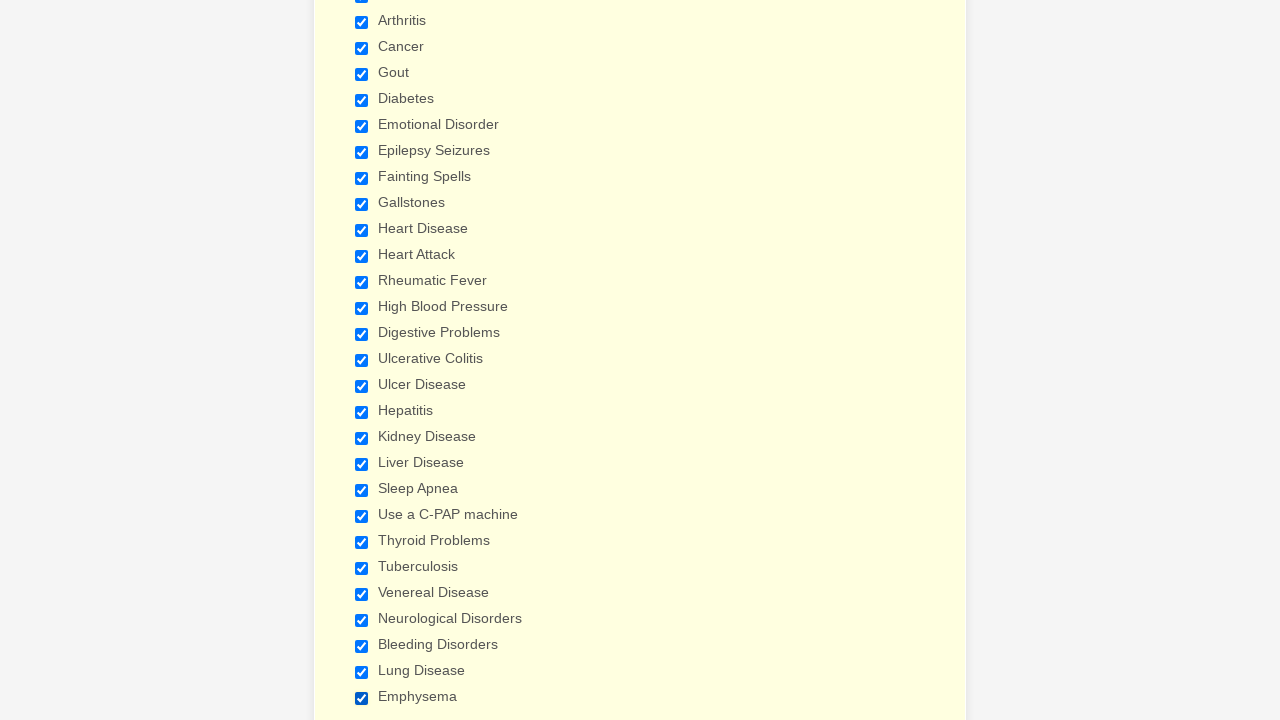

Verified checkbox 13 of 29 is selected
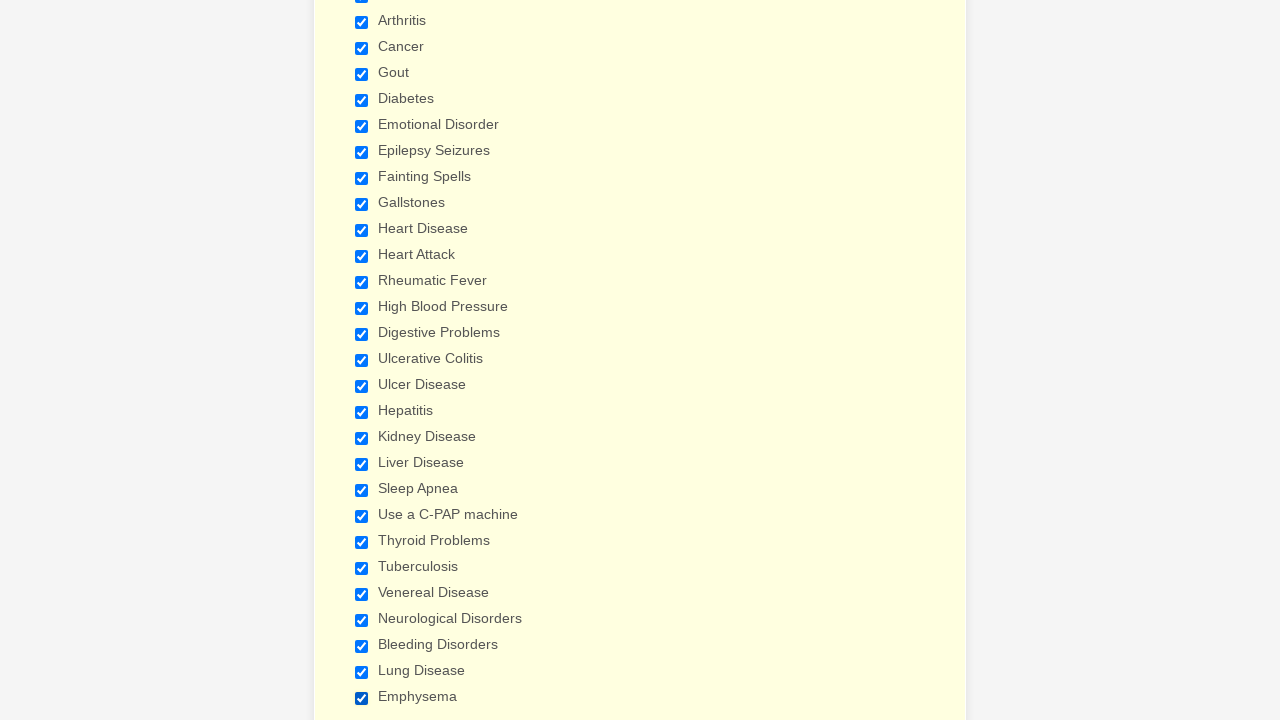

Verified checkbox 14 of 29 is selected
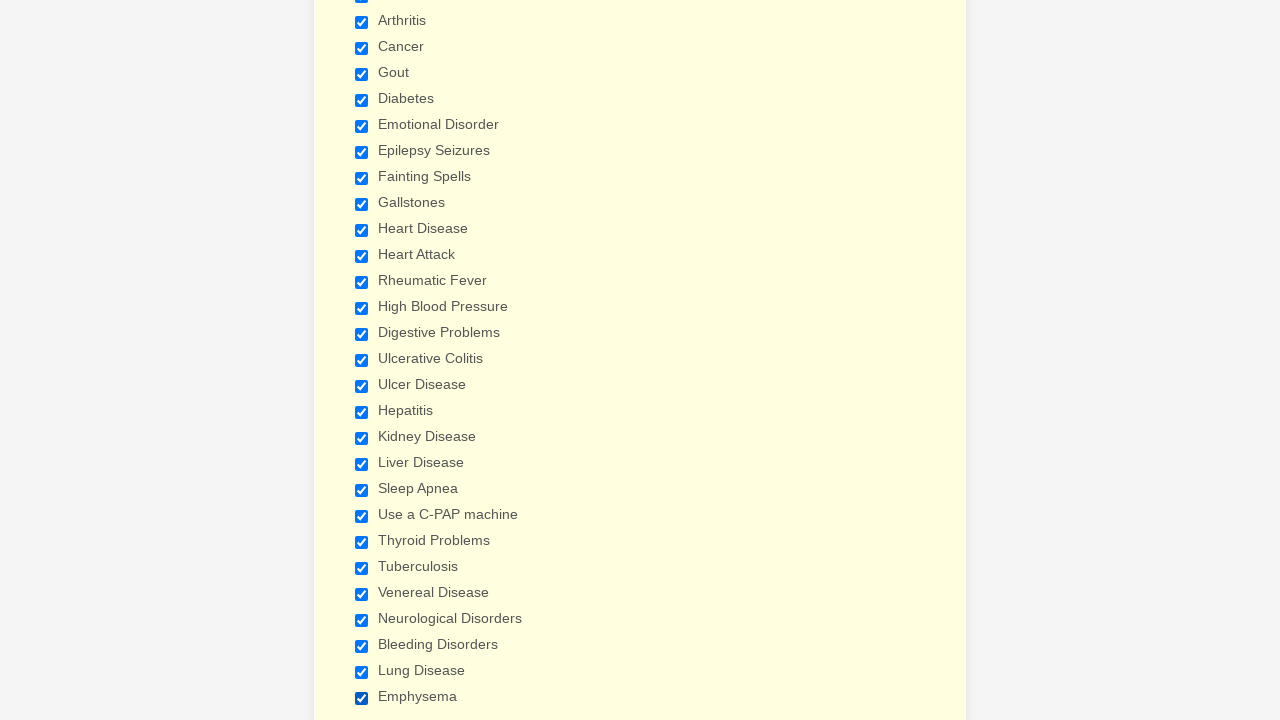

Verified checkbox 15 of 29 is selected
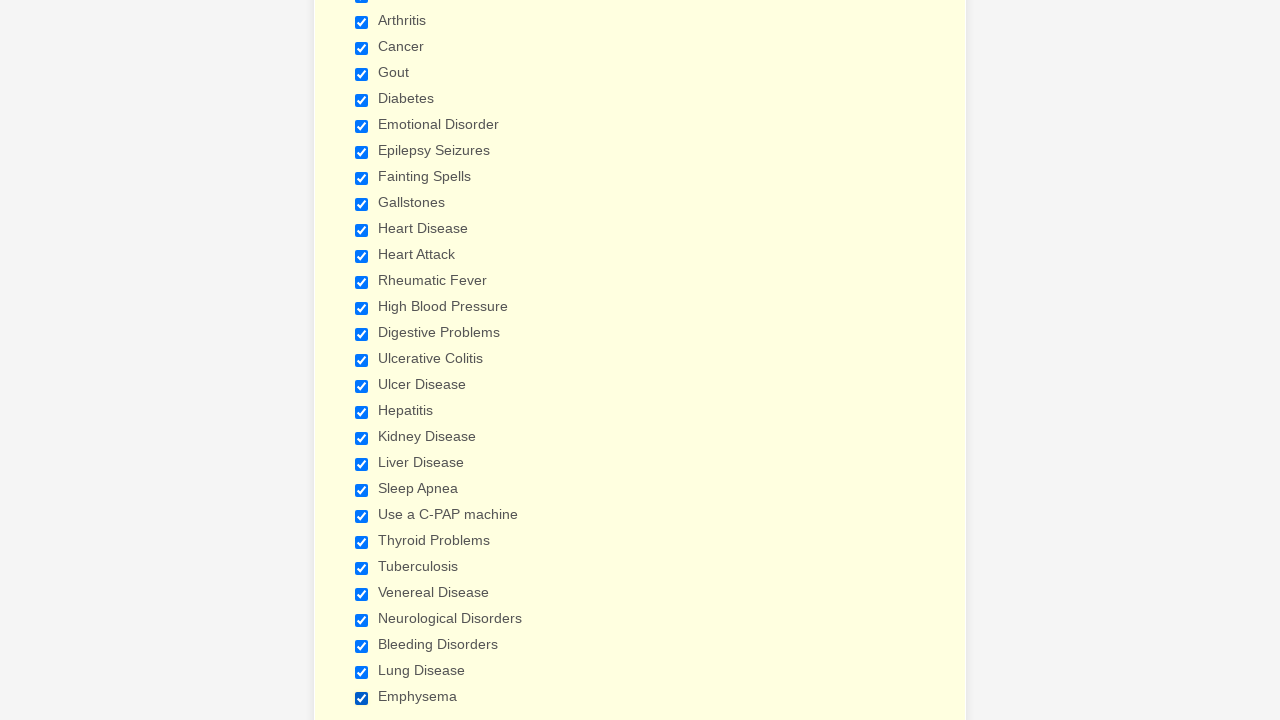

Verified checkbox 16 of 29 is selected
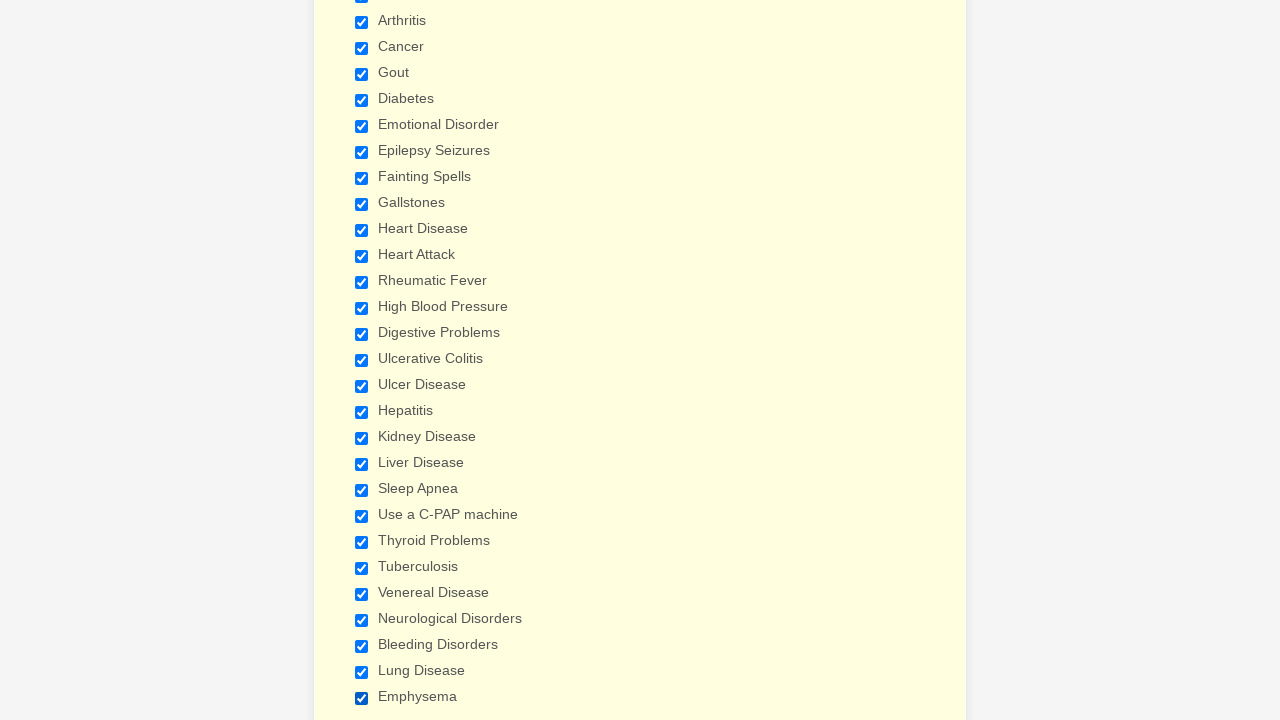

Verified checkbox 17 of 29 is selected
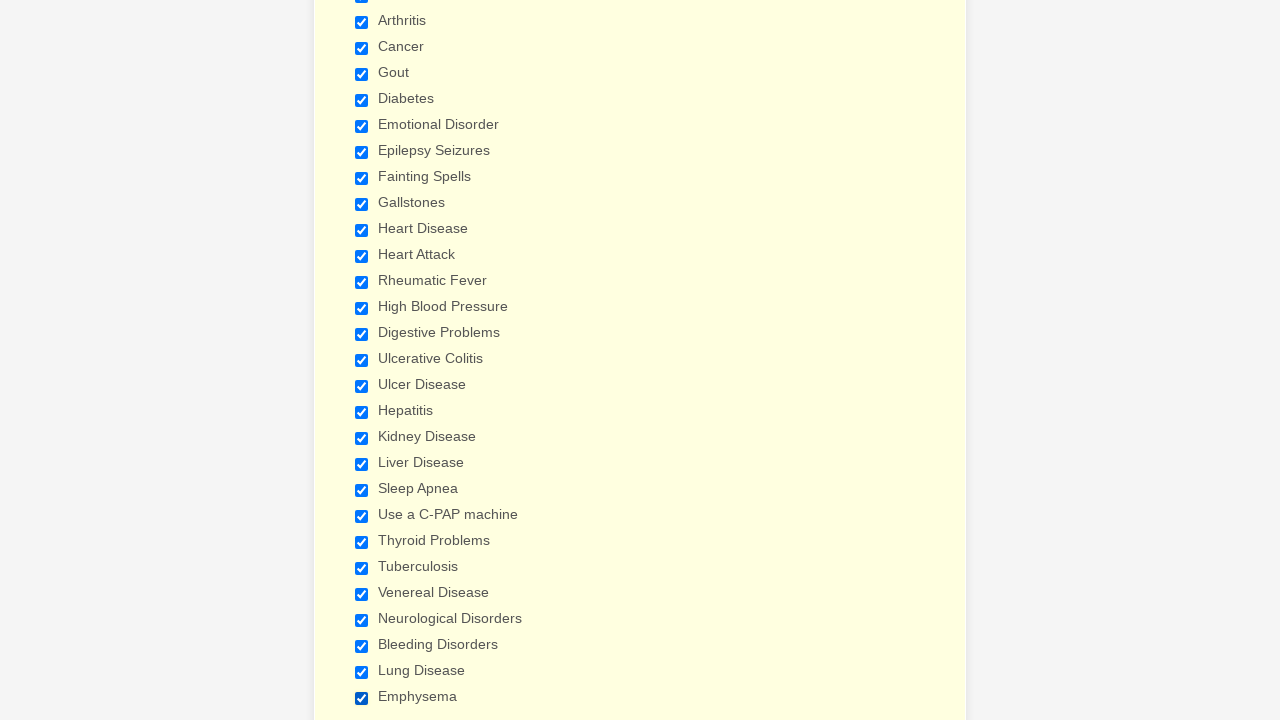

Verified checkbox 18 of 29 is selected
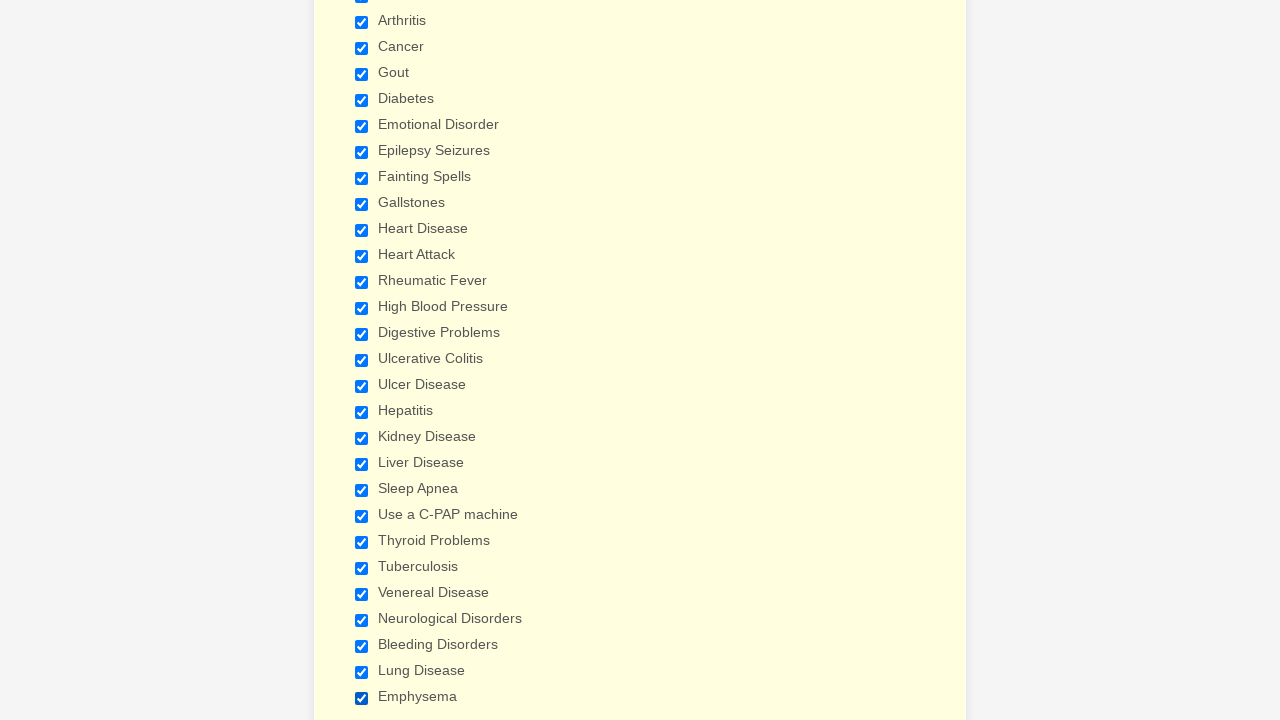

Verified checkbox 19 of 29 is selected
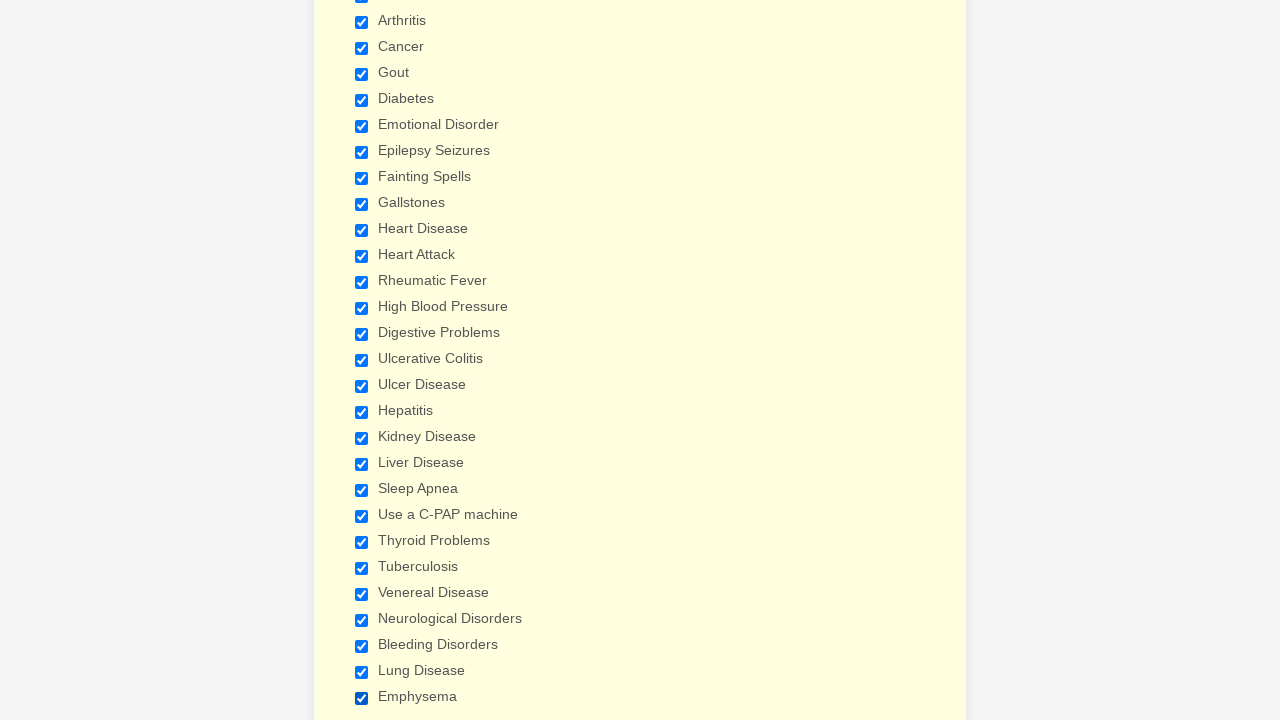

Verified checkbox 20 of 29 is selected
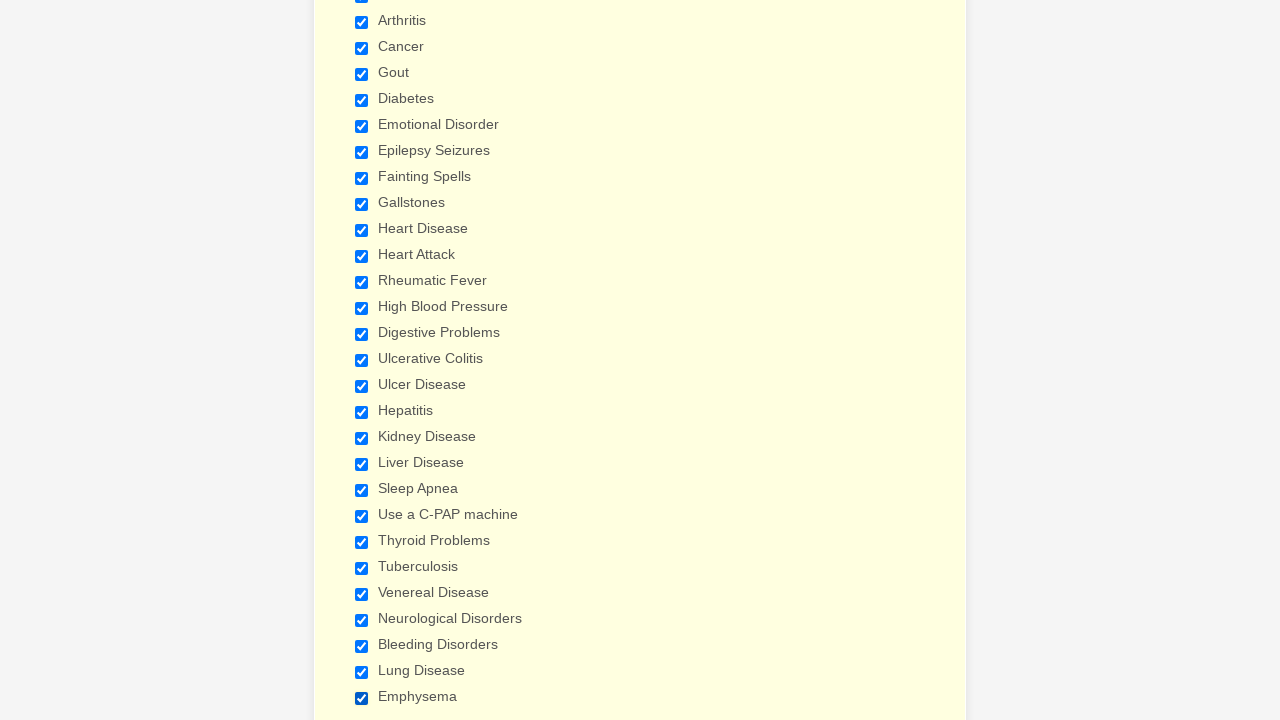

Verified checkbox 21 of 29 is selected
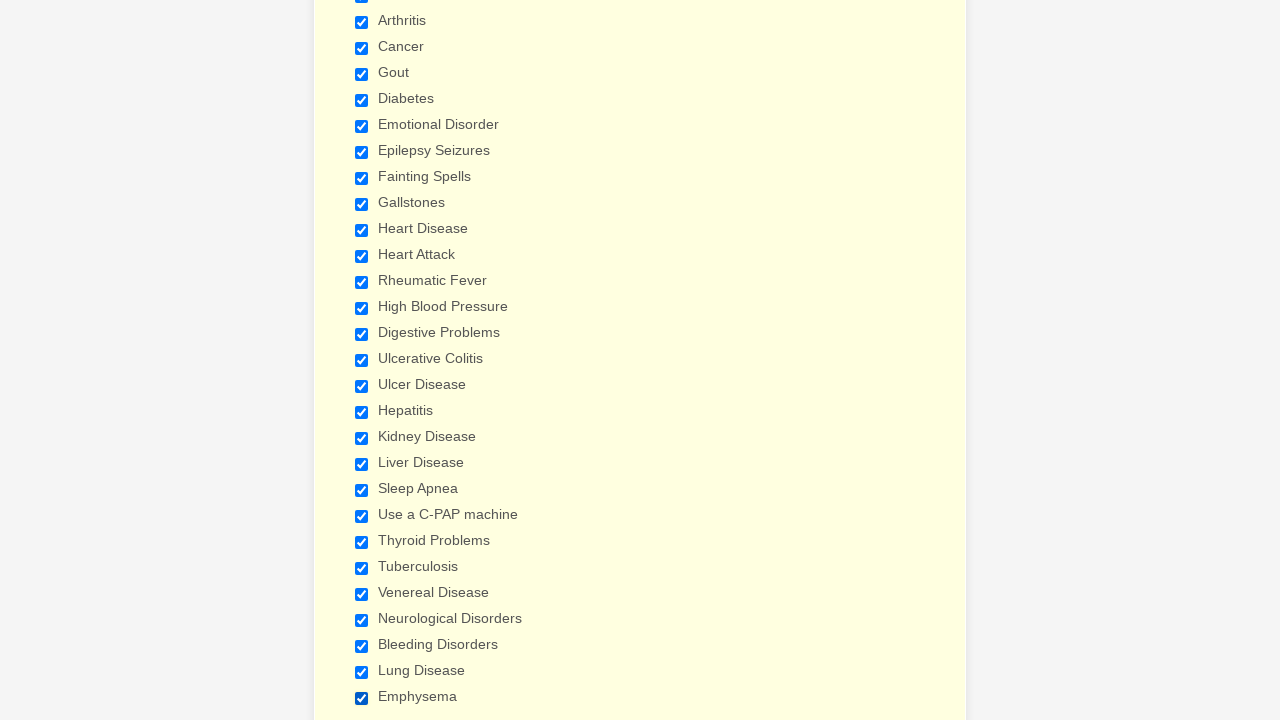

Verified checkbox 22 of 29 is selected
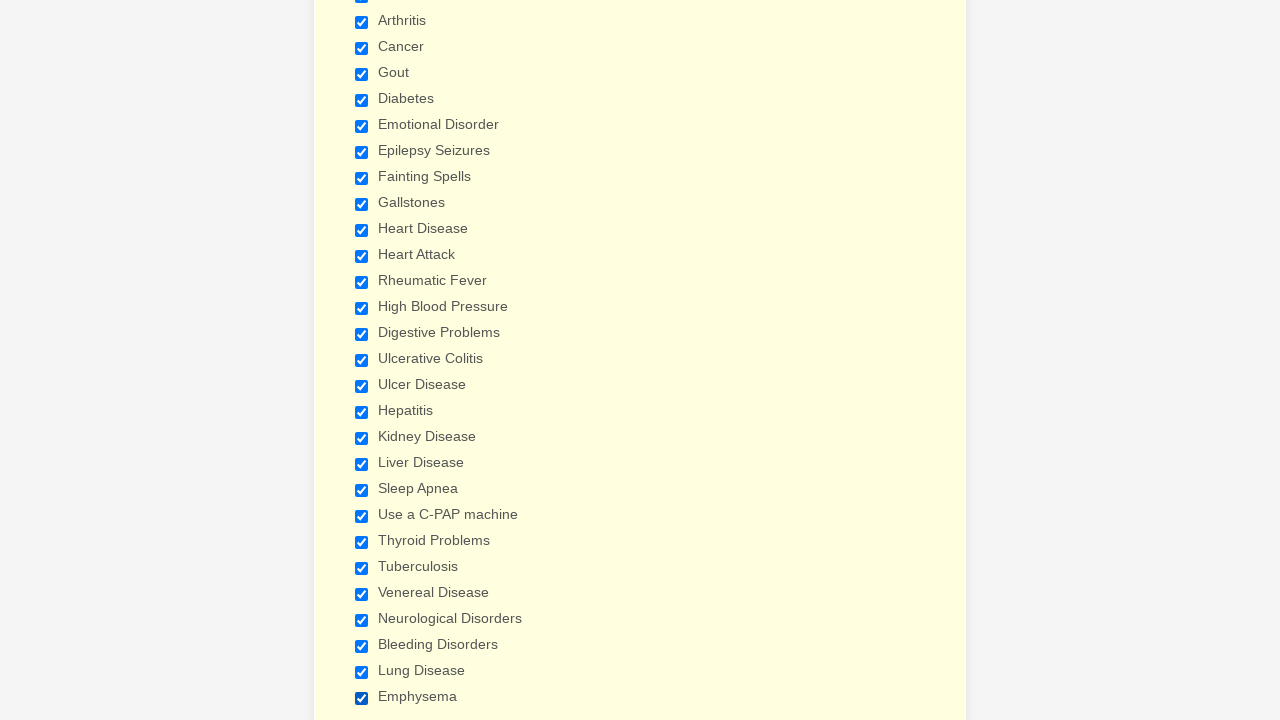

Verified checkbox 23 of 29 is selected
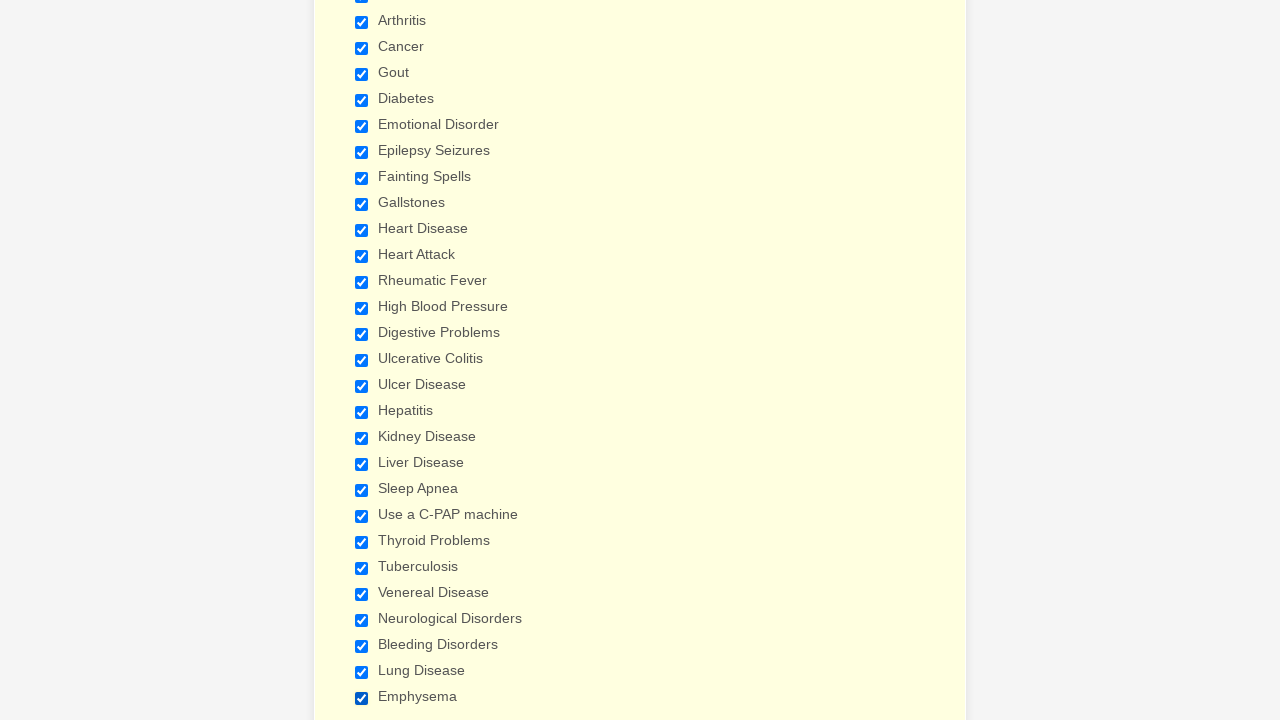

Verified checkbox 24 of 29 is selected
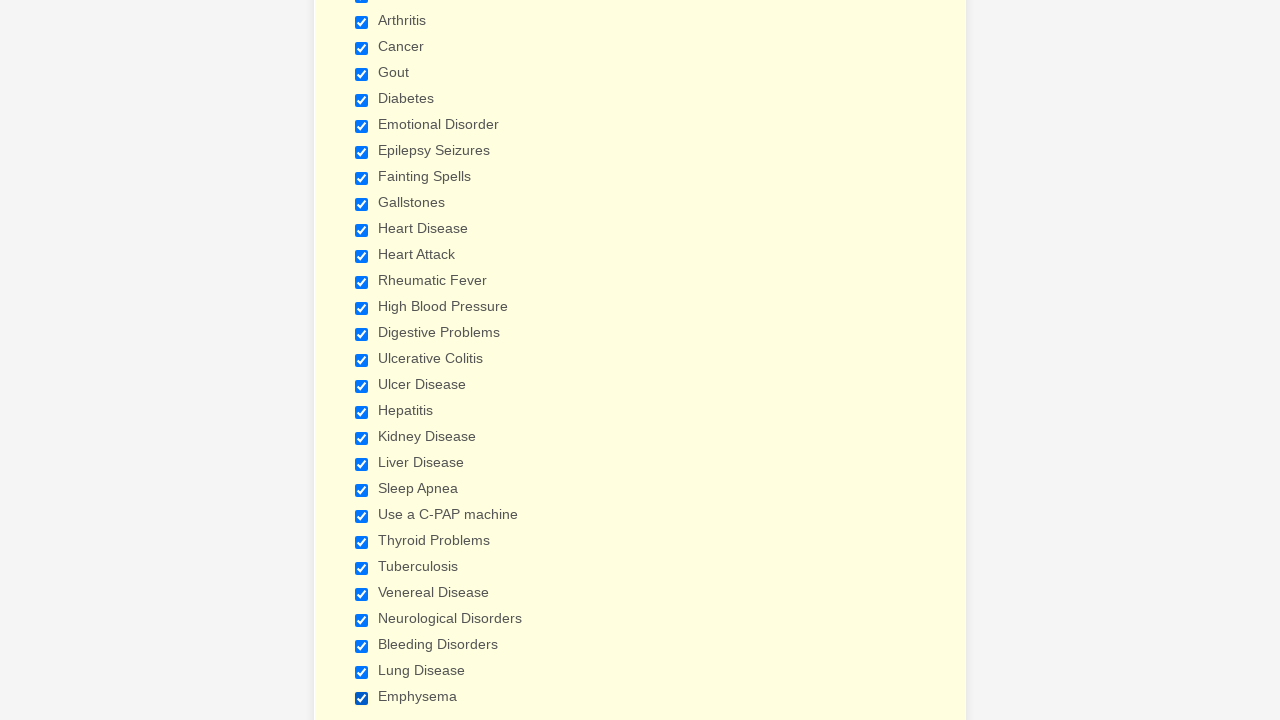

Verified checkbox 25 of 29 is selected
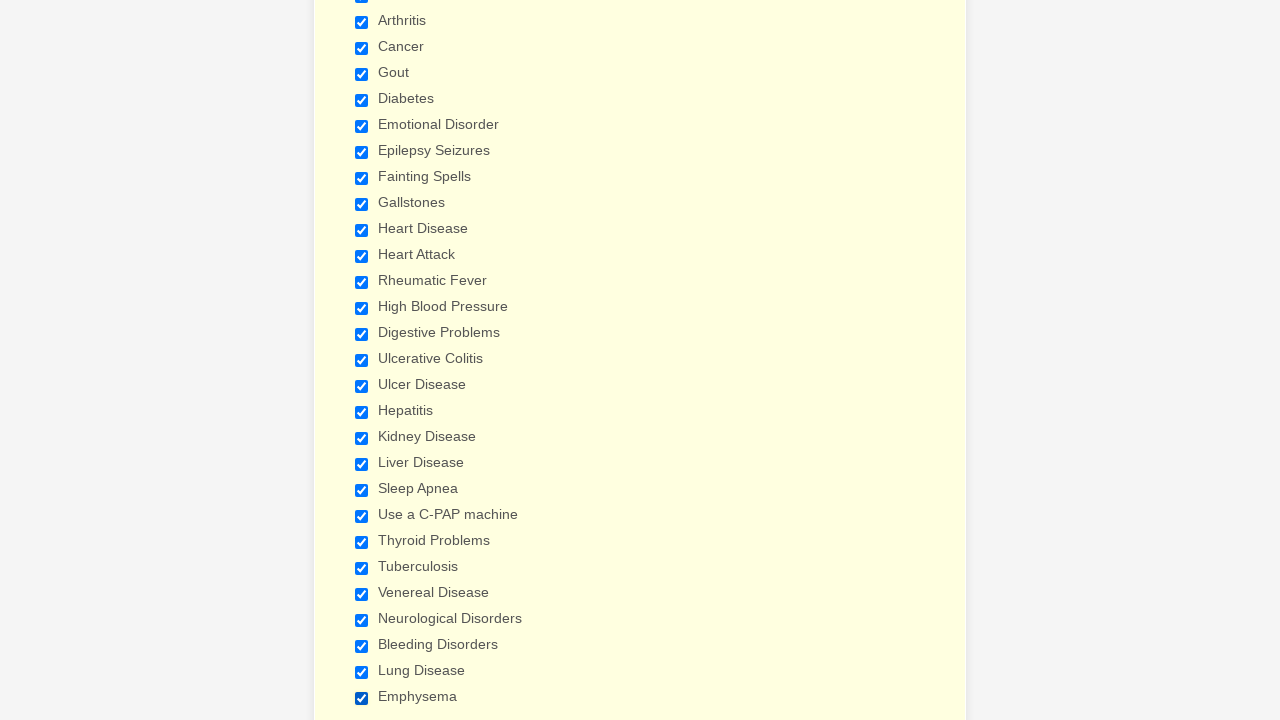

Verified checkbox 26 of 29 is selected
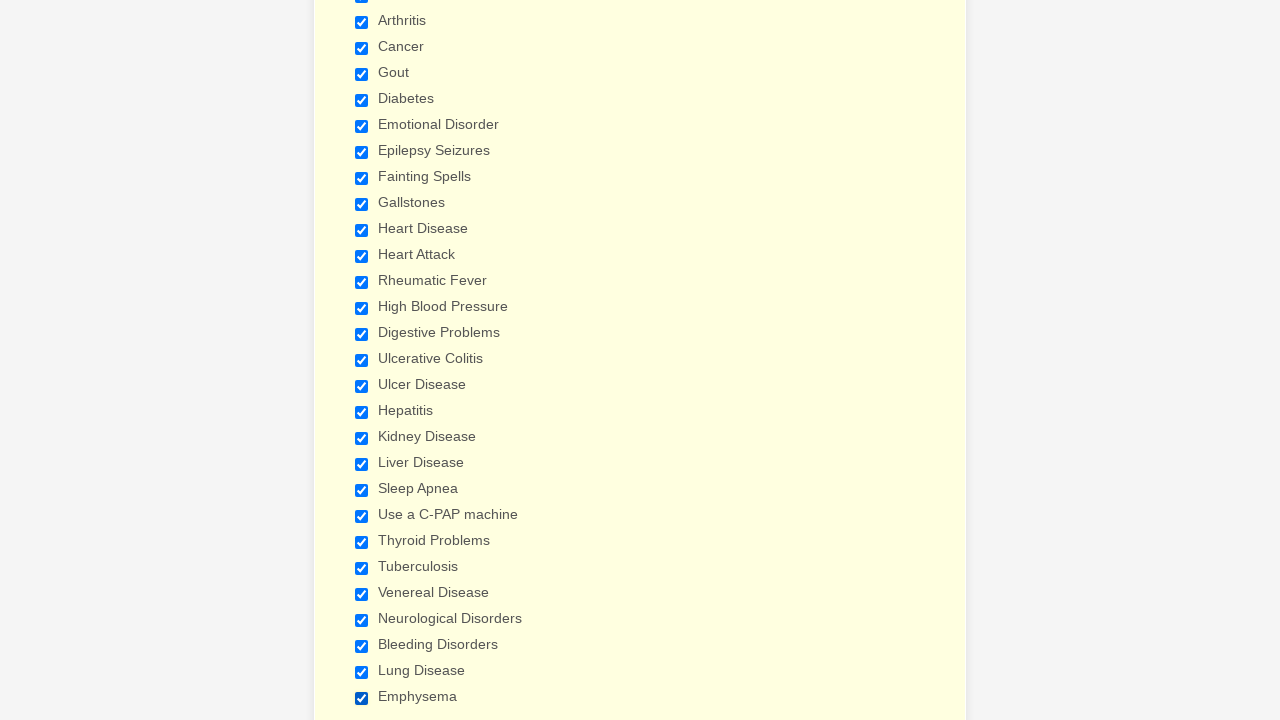

Verified checkbox 27 of 29 is selected
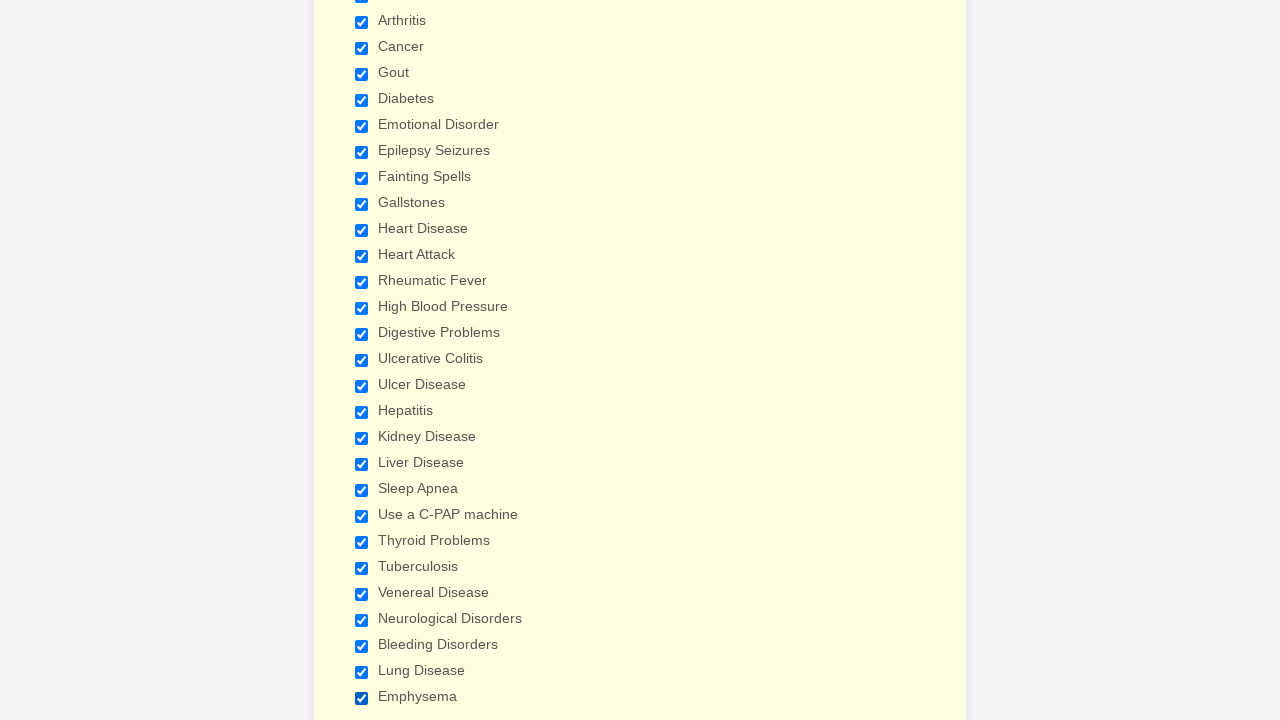

Verified checkbox 28 of 29 is selected
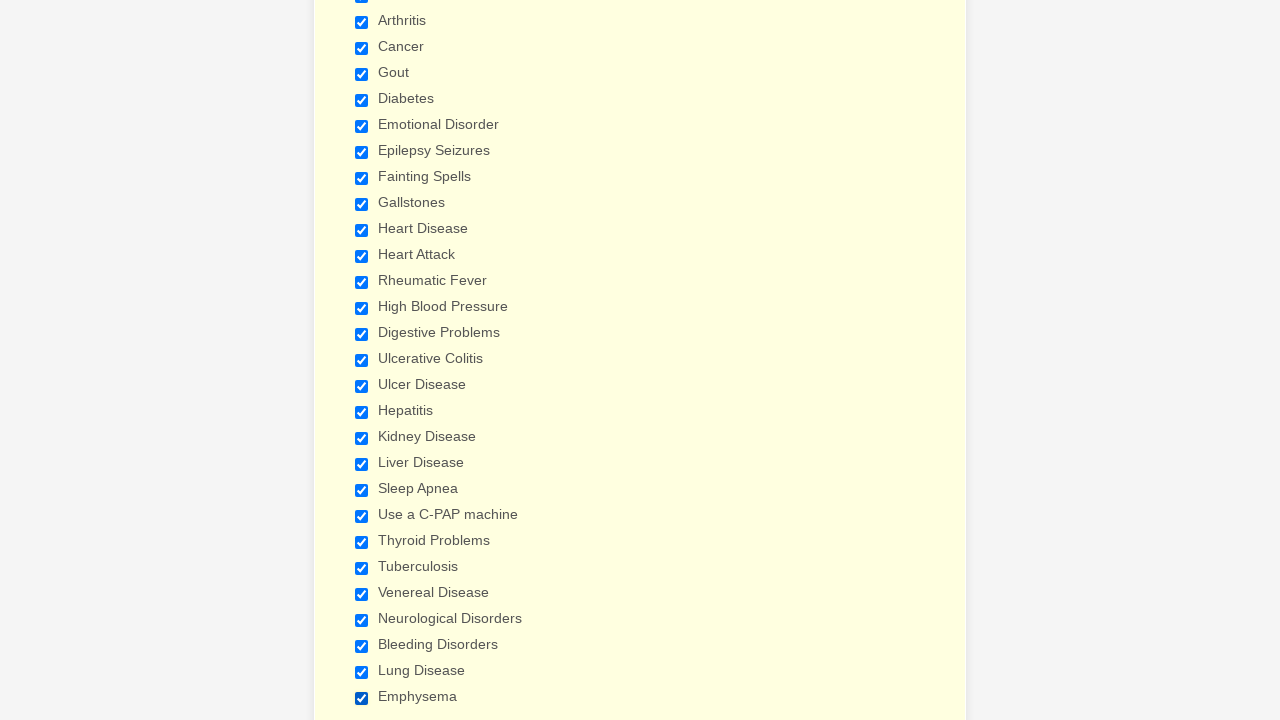

Verified checkbox 29 of 29 is selected
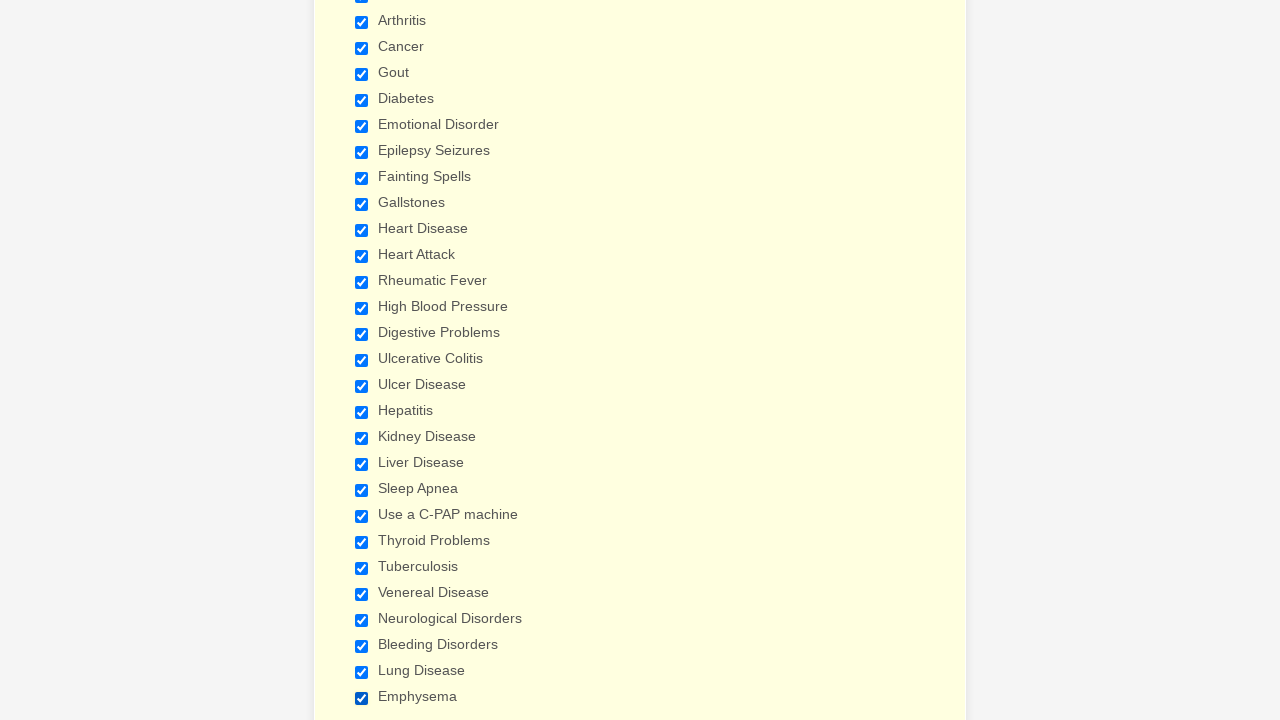

Clicked the 'Liver Disease' checkbox at (362, 464) on input.form-checkbox[value='Liver Disease']
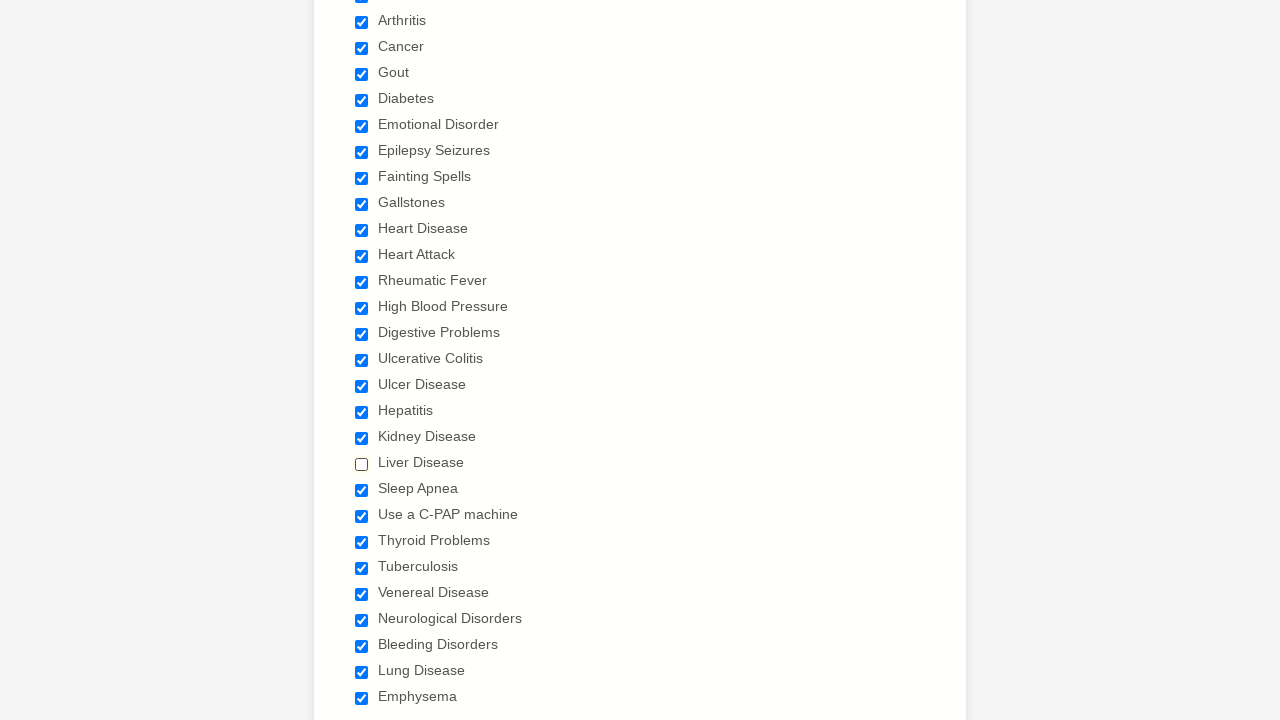

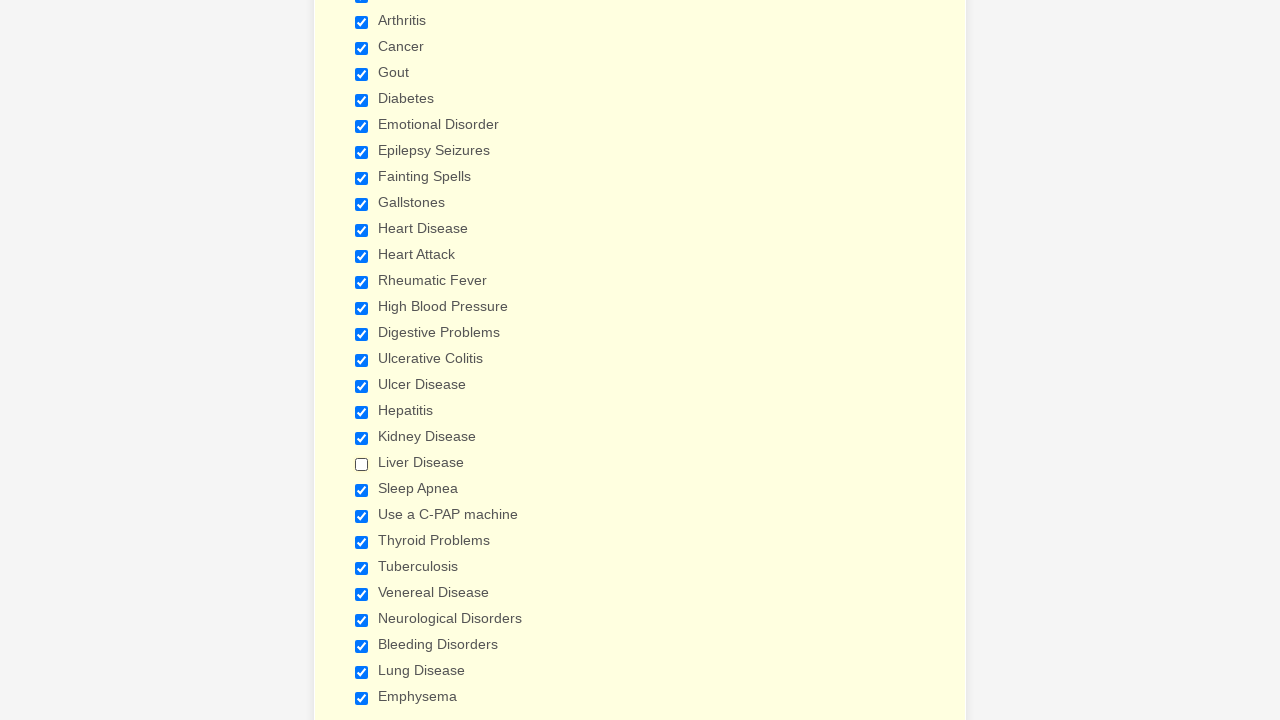